Tests various interactions on an automation practice page including table iteration, hover actions, keyboard interactions, dropdown selection, and link counting

Starting URL: https://rahulshettyacademy.com/AutomationPractice

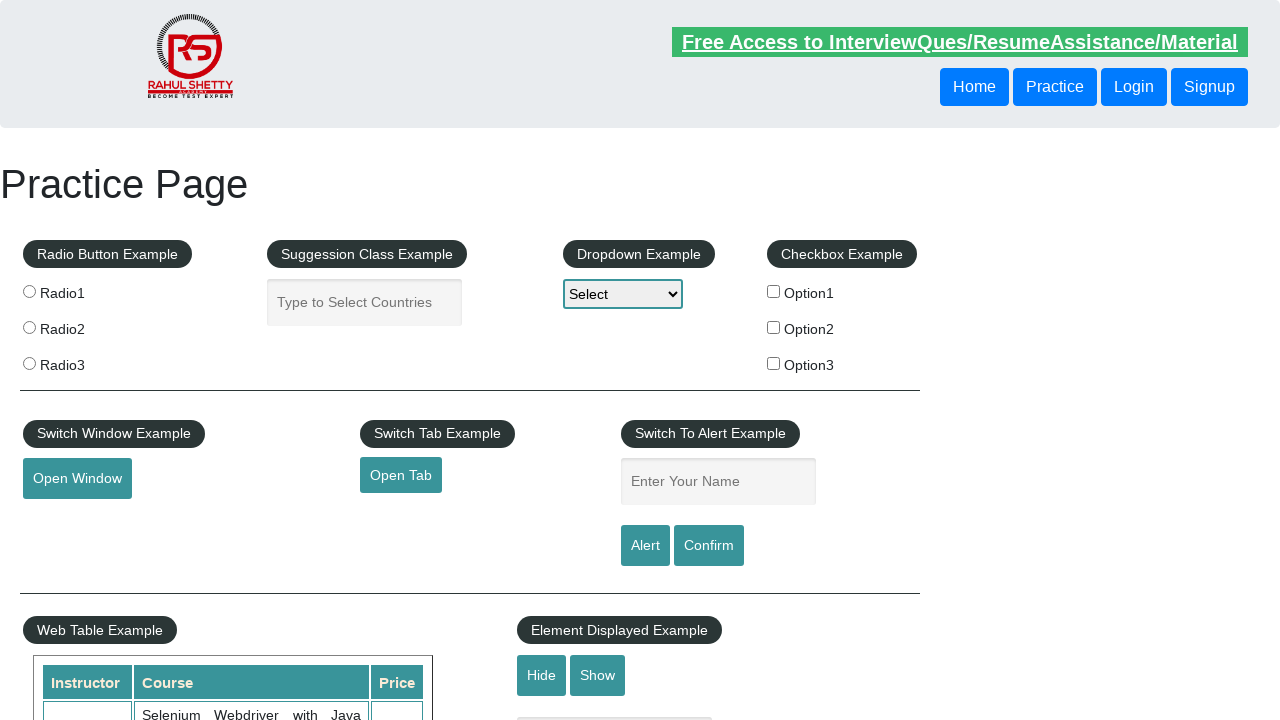

Navigated to automation practice page
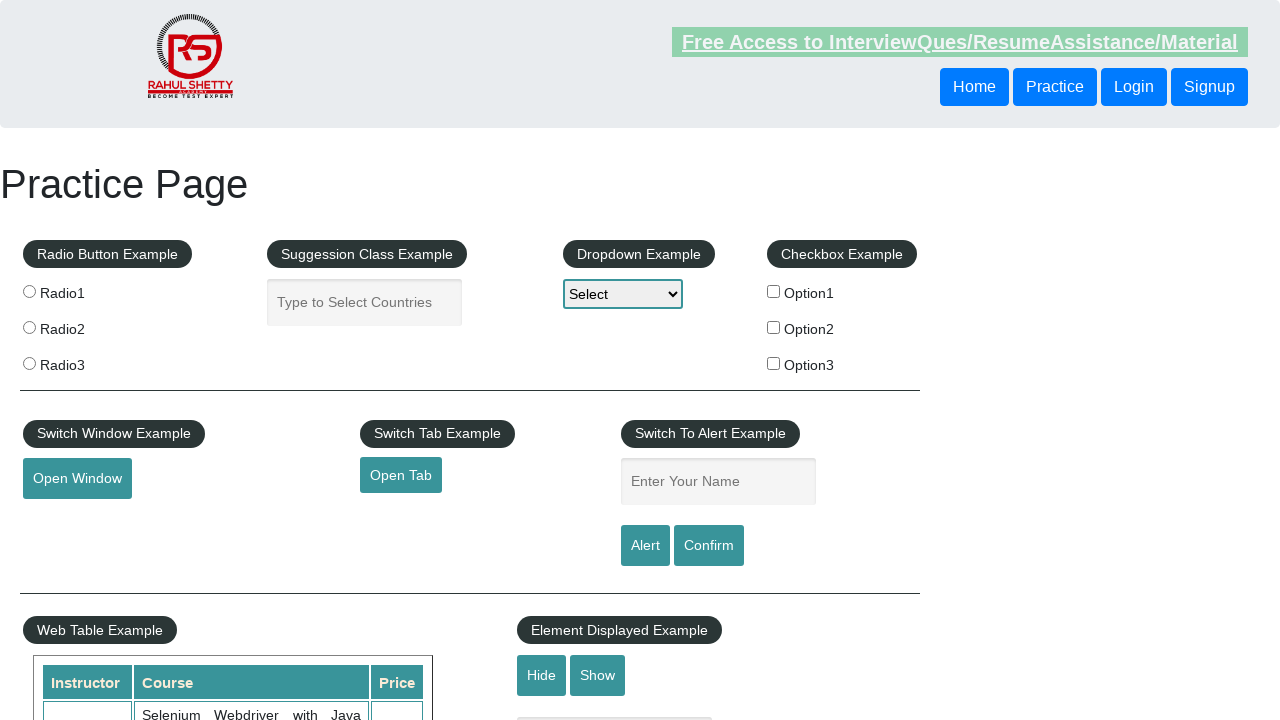

Located product table
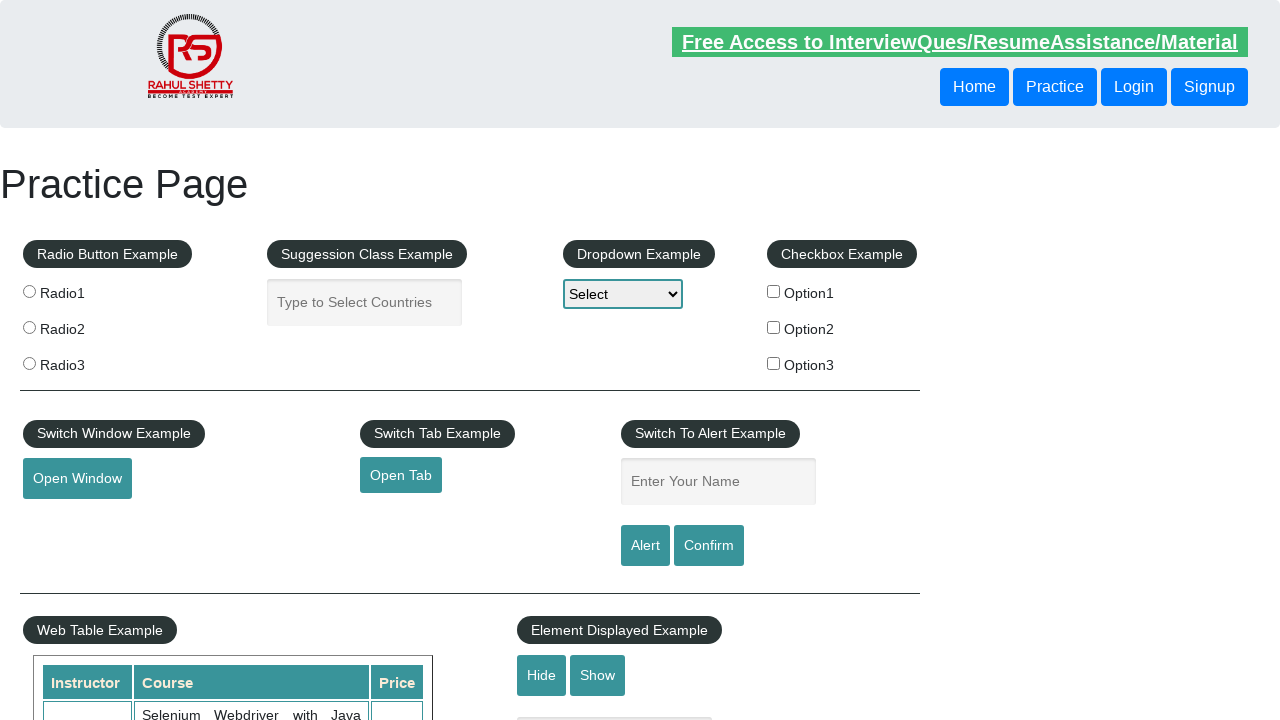

Retrieved all table rows
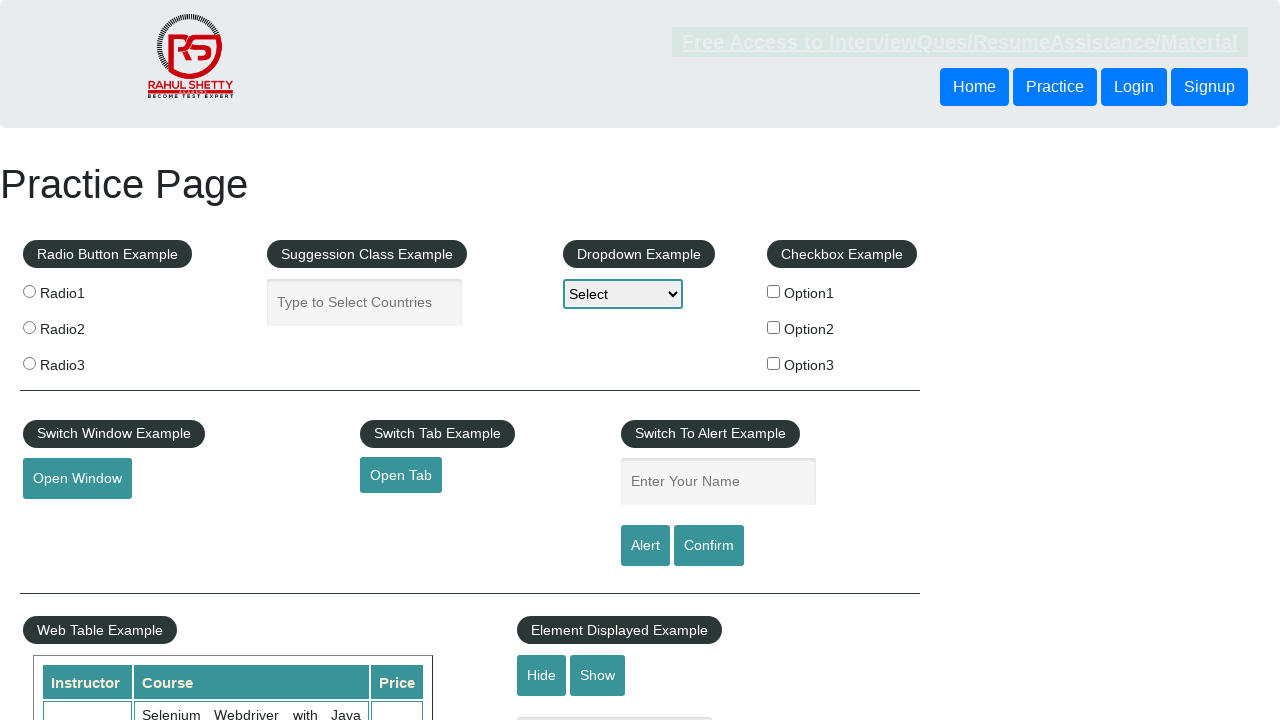

Retrieved columns from table row
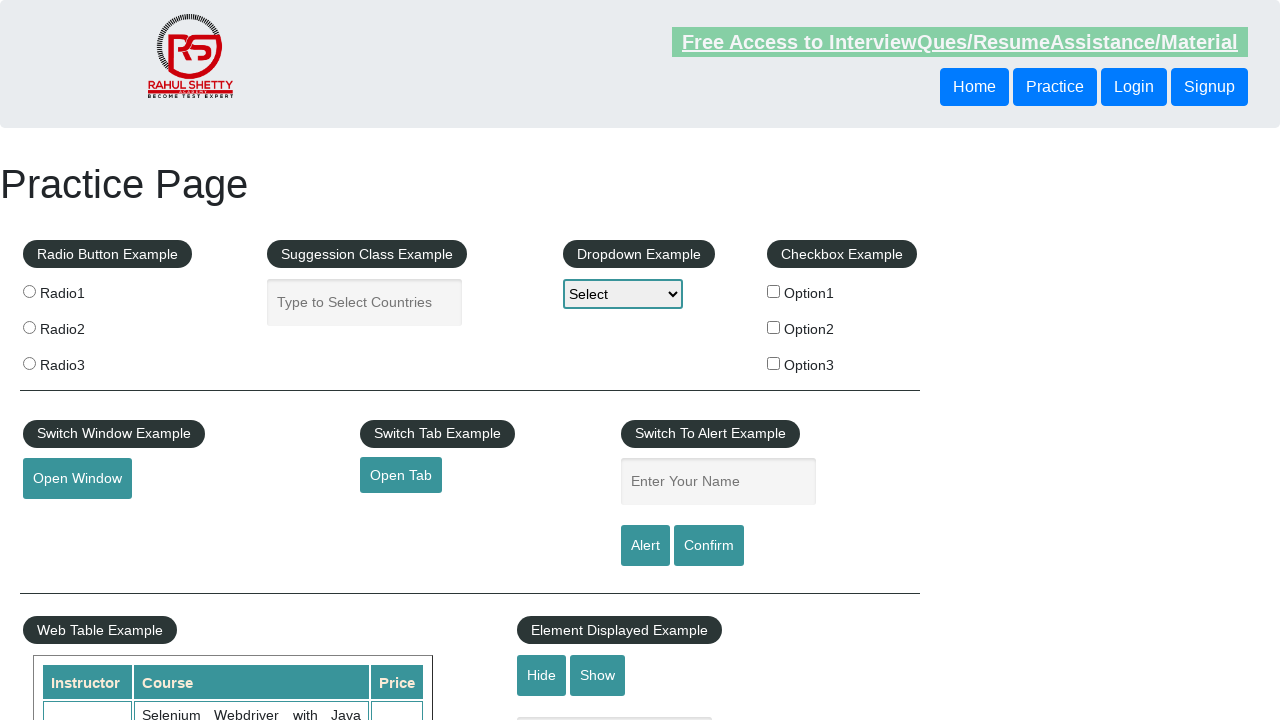

Retrieved columns from table row
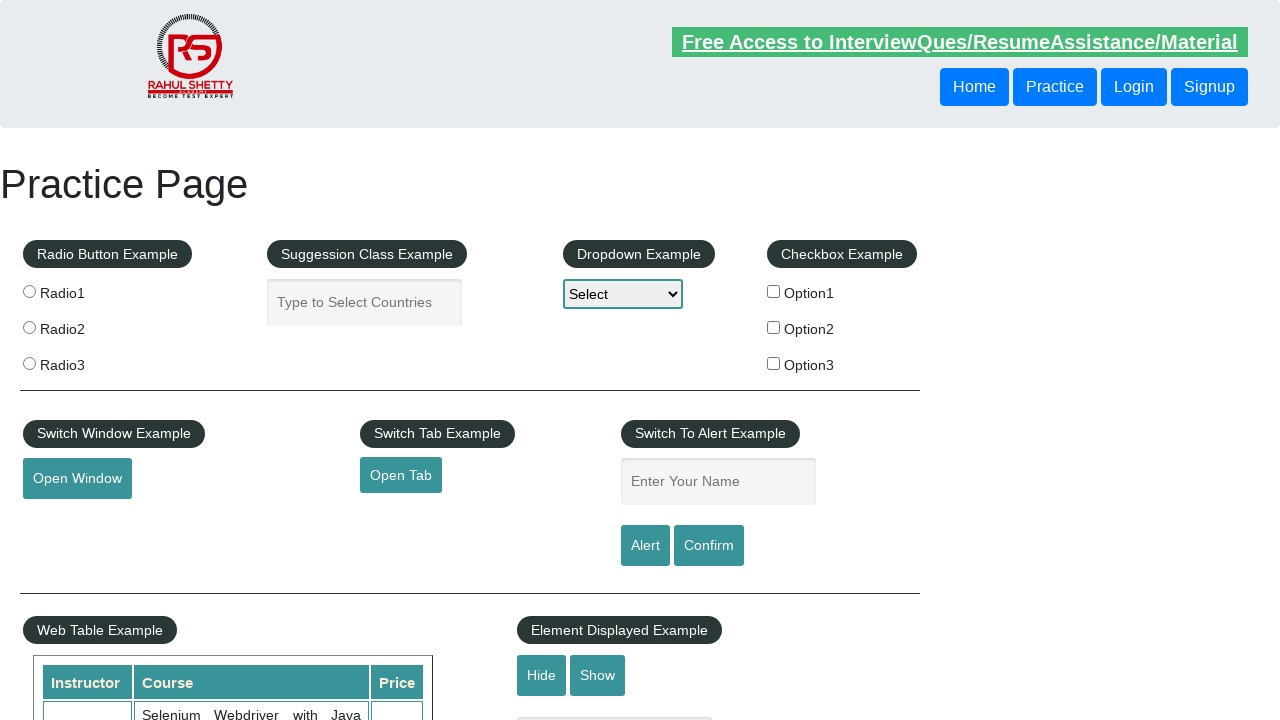

Extracted price value: 30
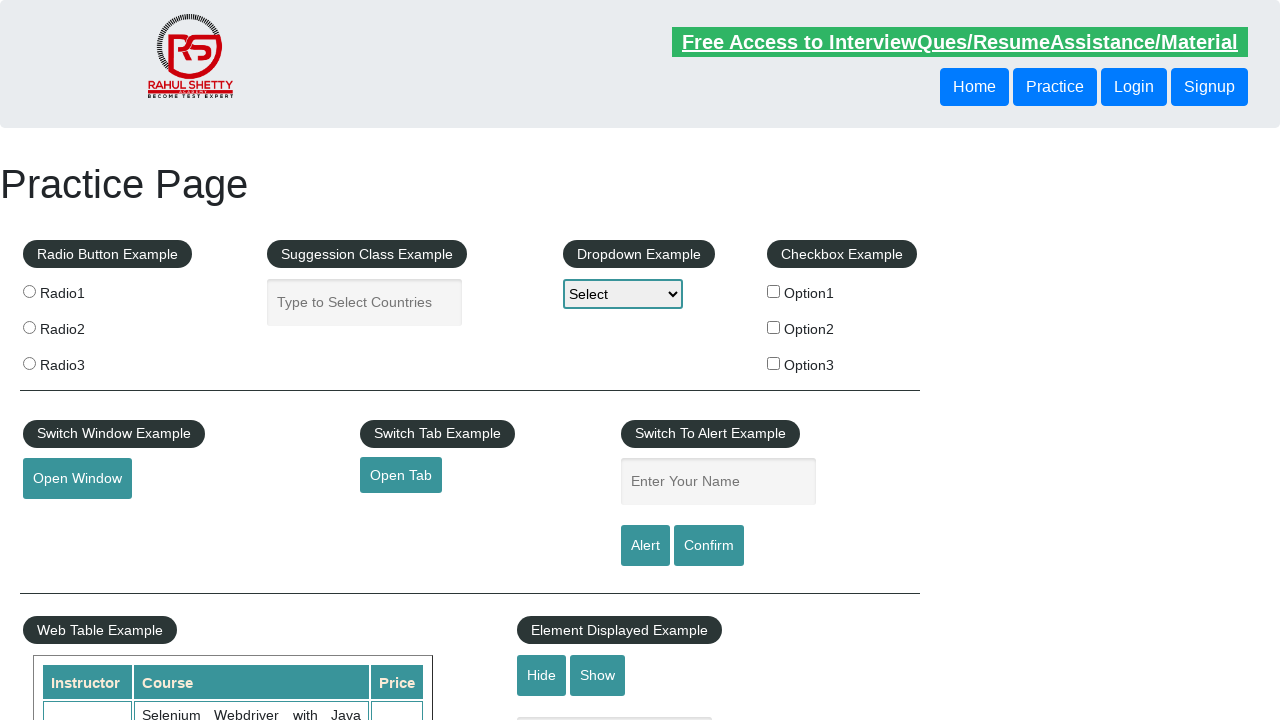

Retrieved columns from table row
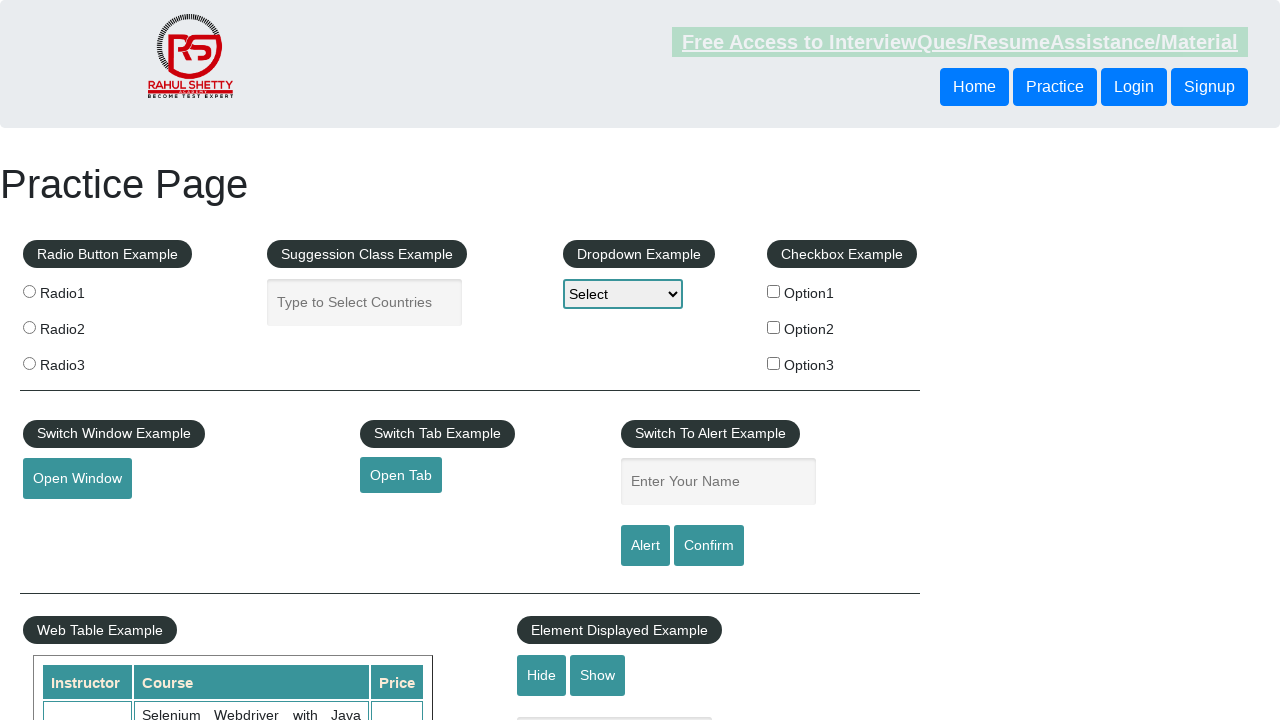

Extracted price value: 25
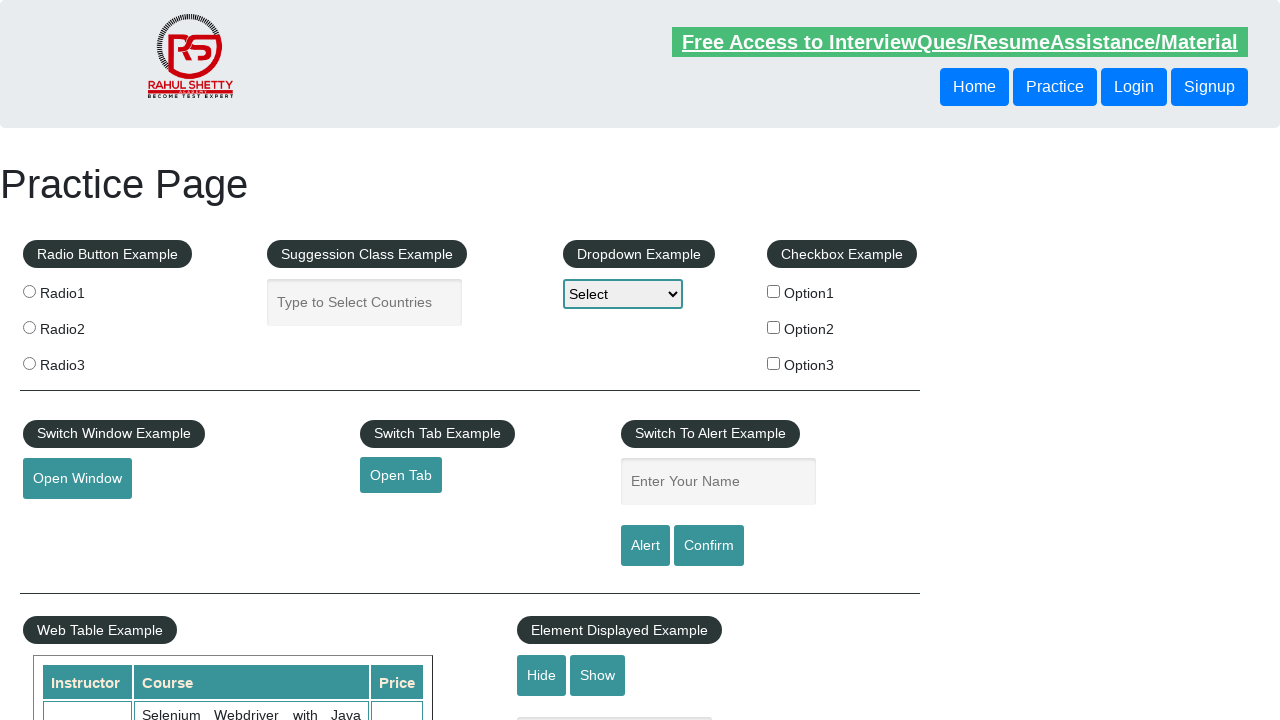

Retrieved columns from table row
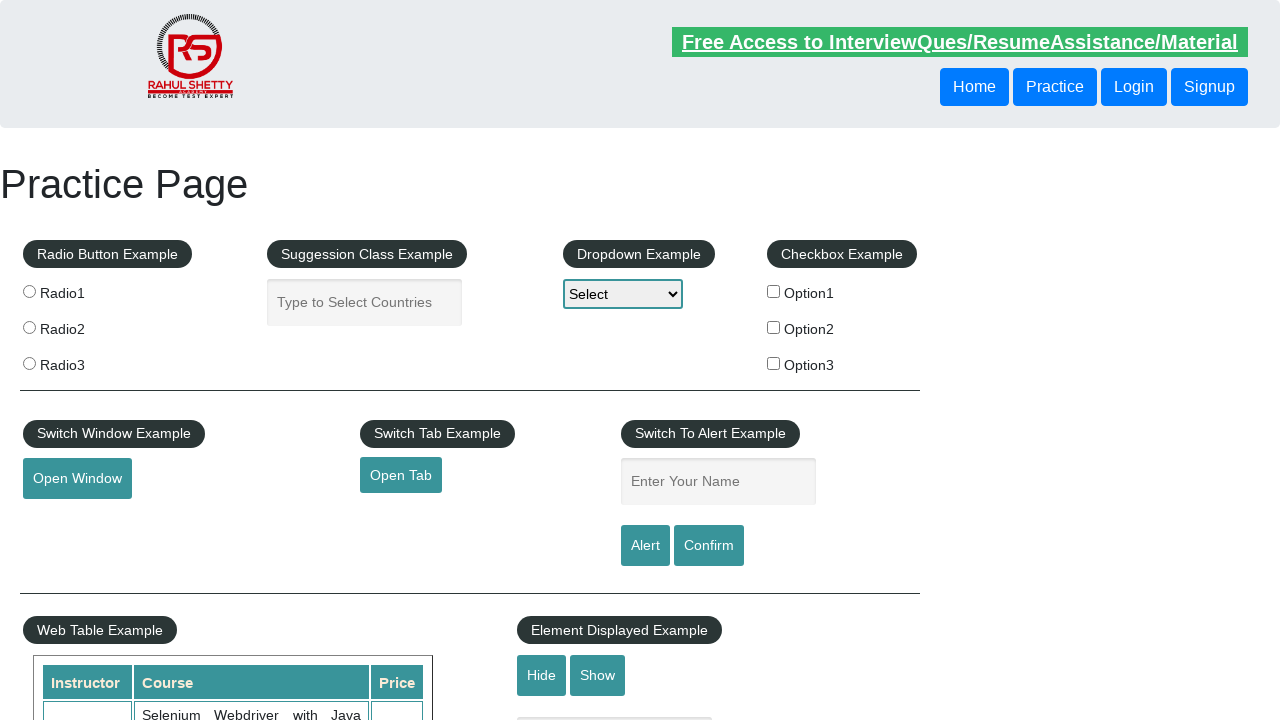

Extracted price value: 30
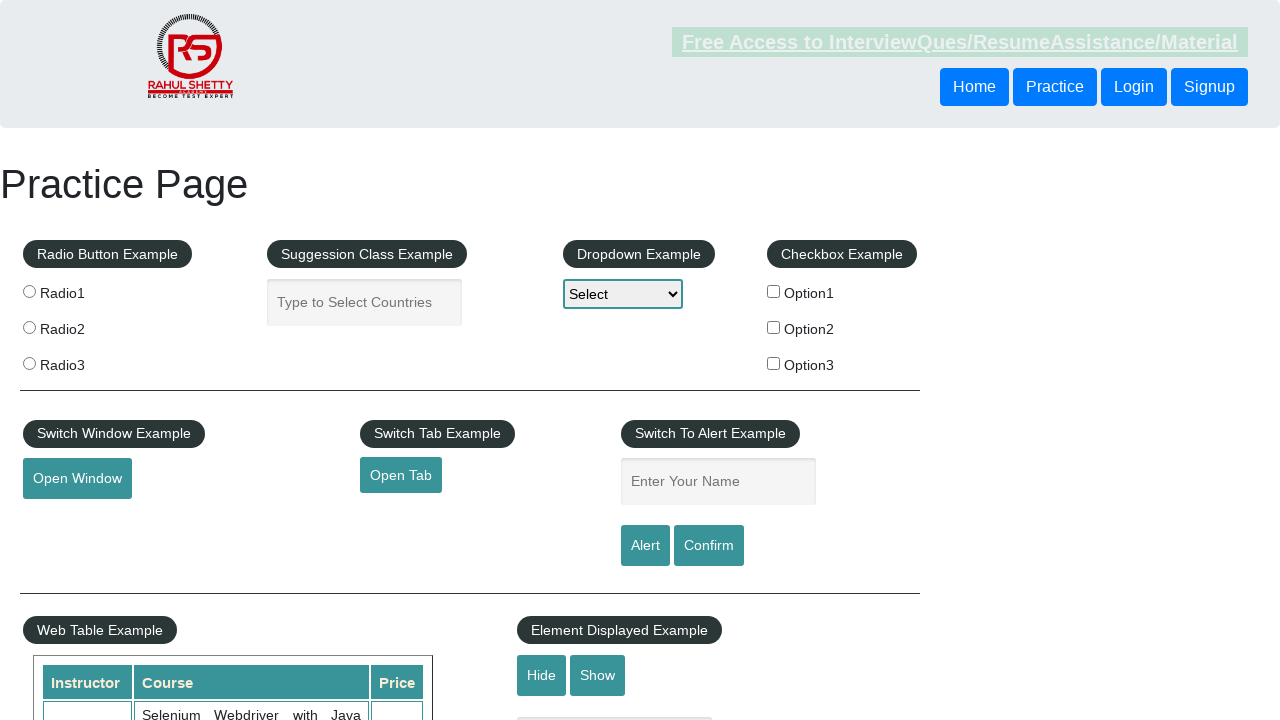

Retrieved columns from table row
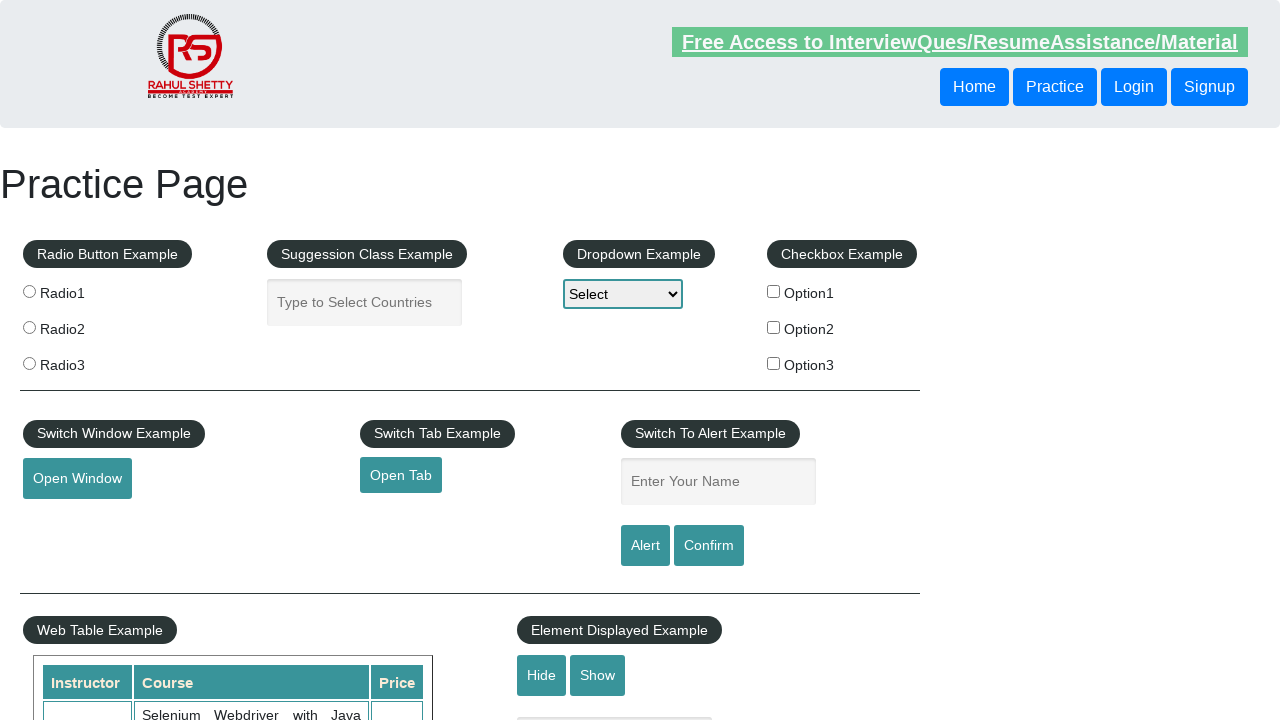

Extracted price value: 20
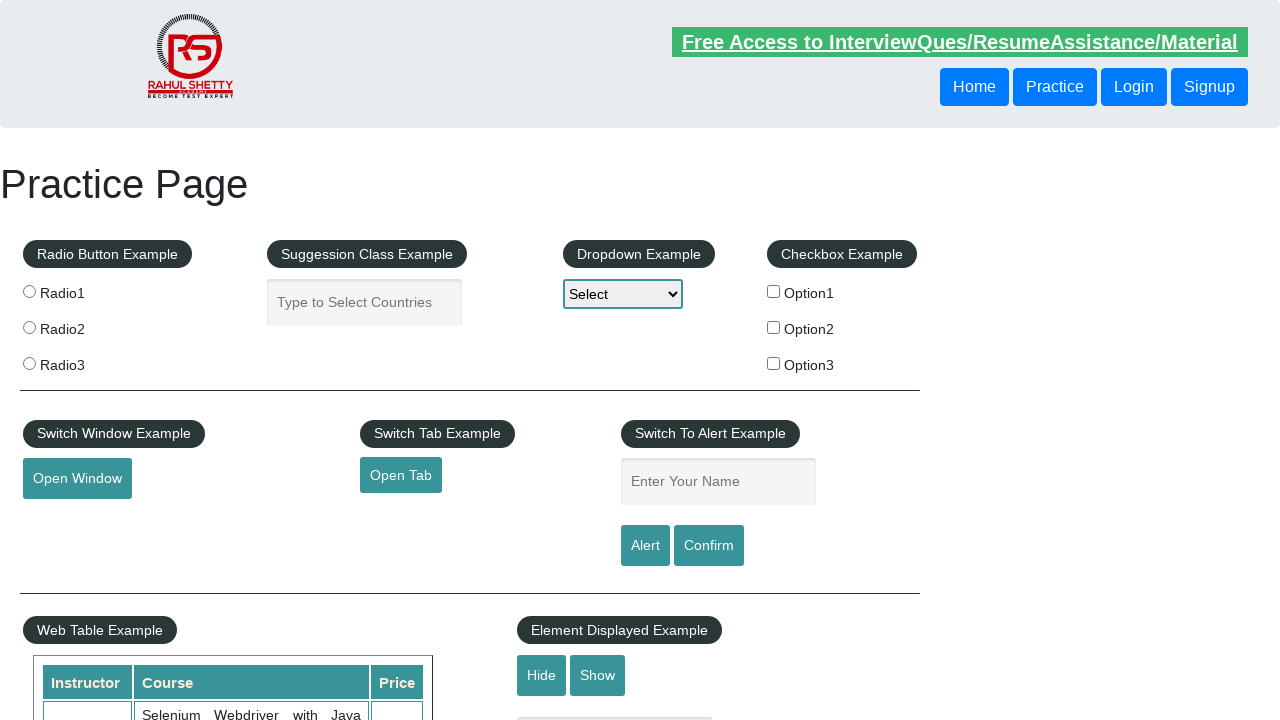

Retrieved columns from table row
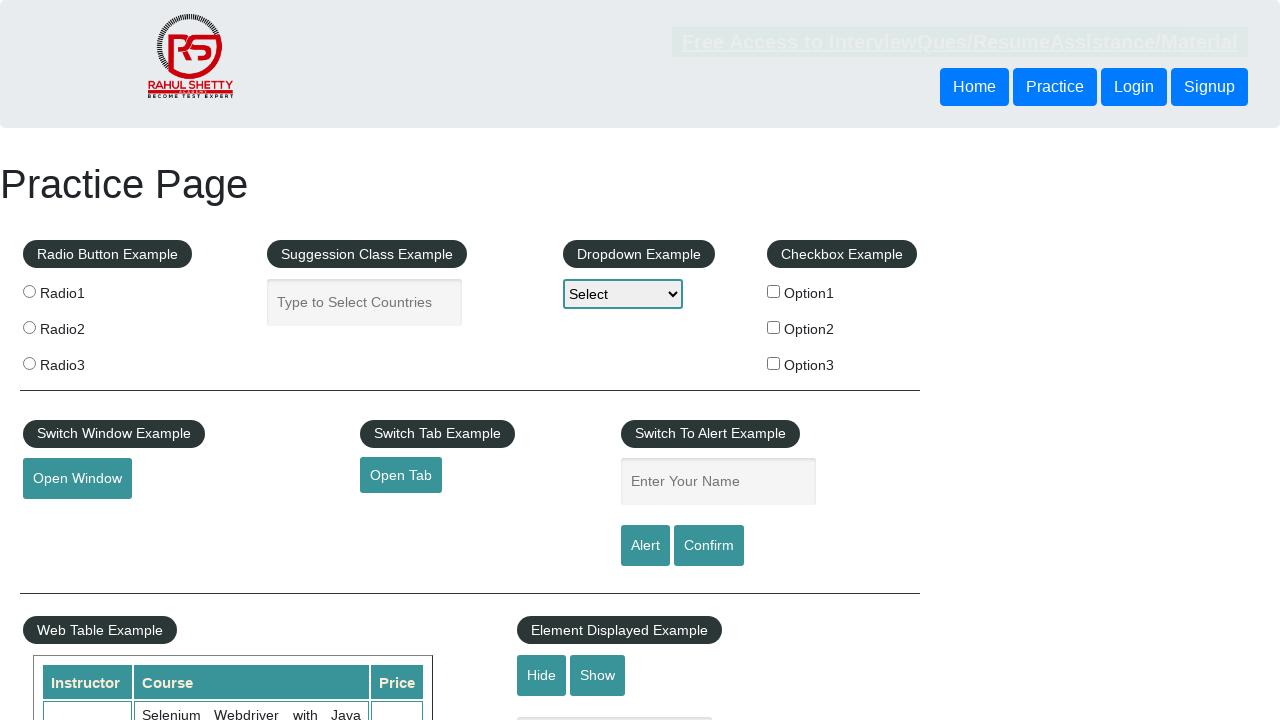

Extracted price value: 25
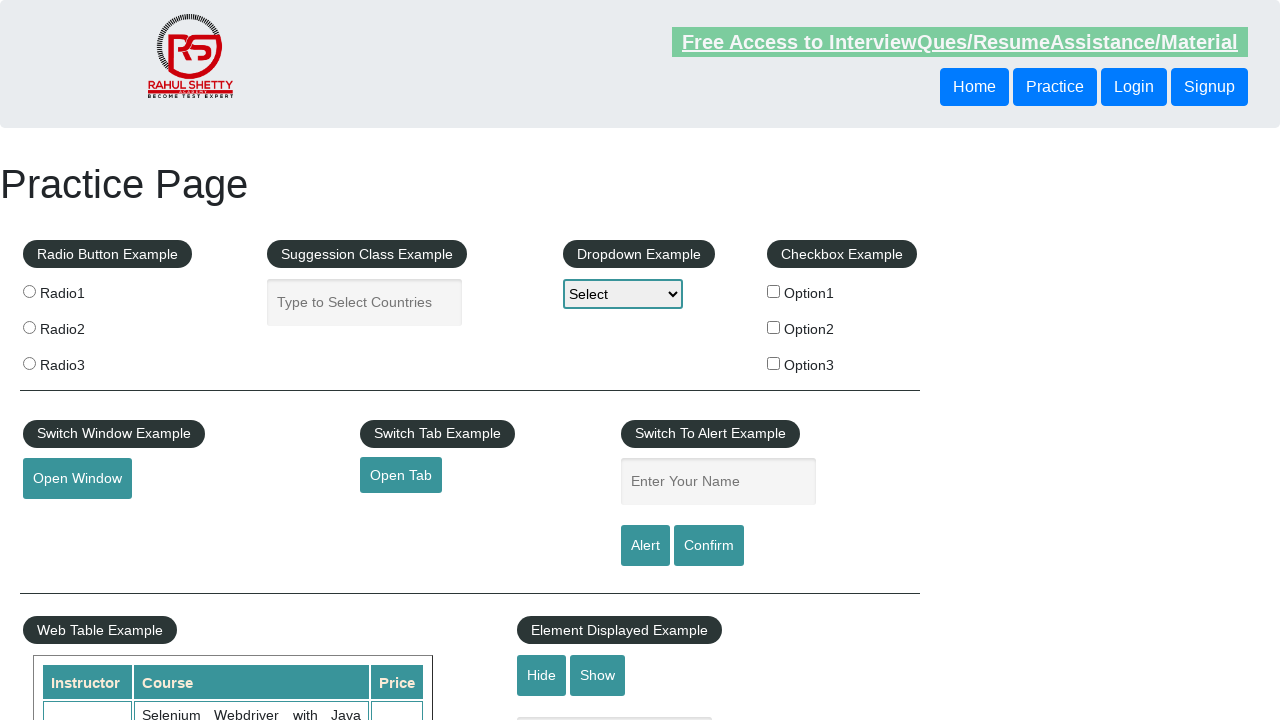

Retrieved columns from table row
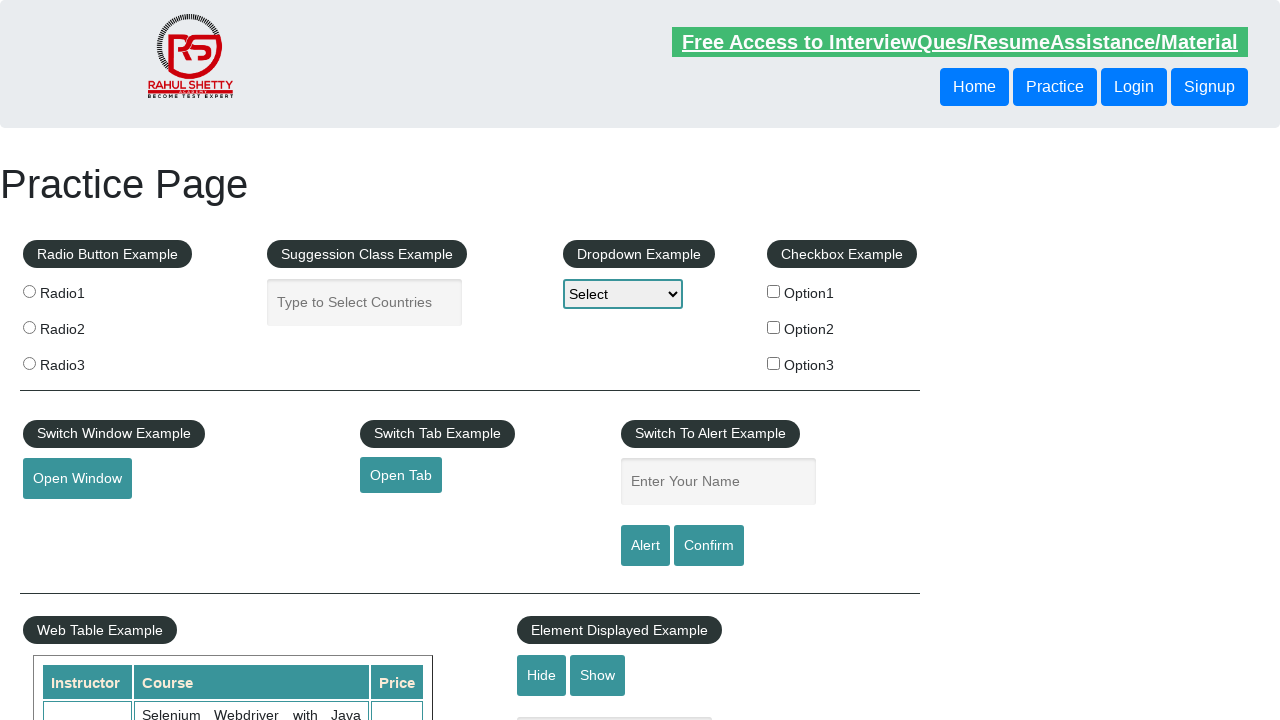

Extracted price value: 35
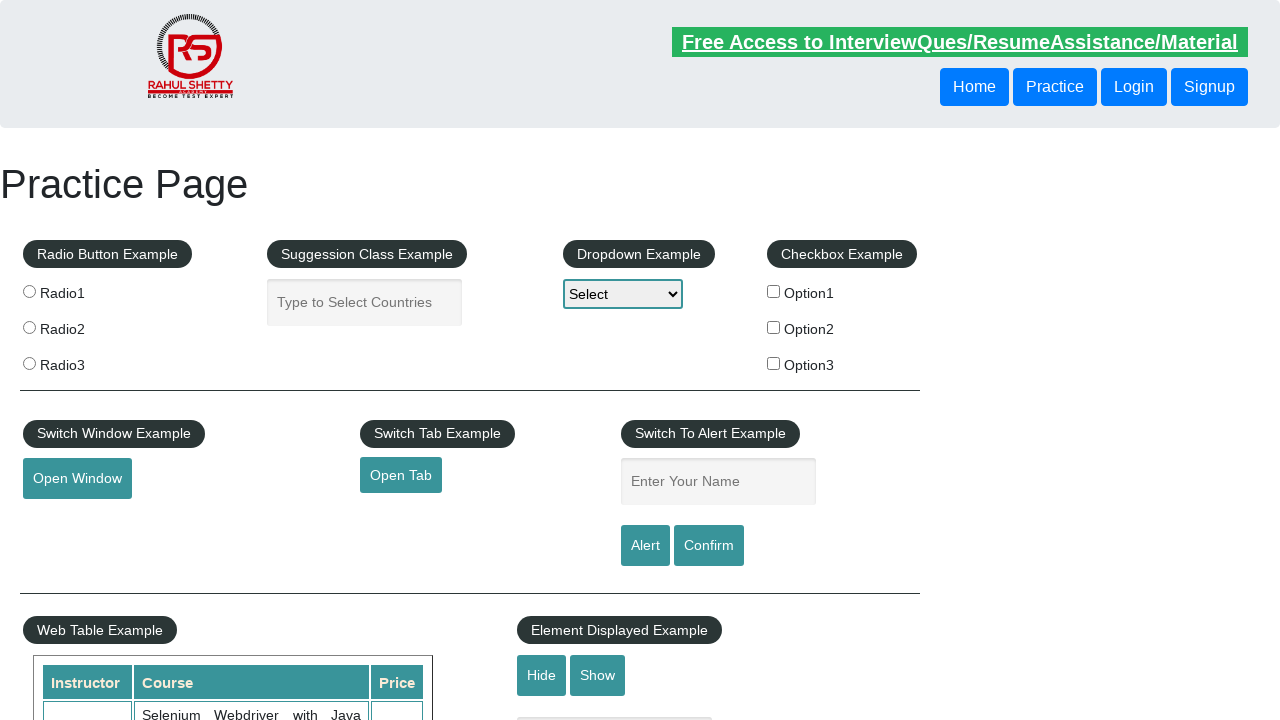

Retrieved columns from table row
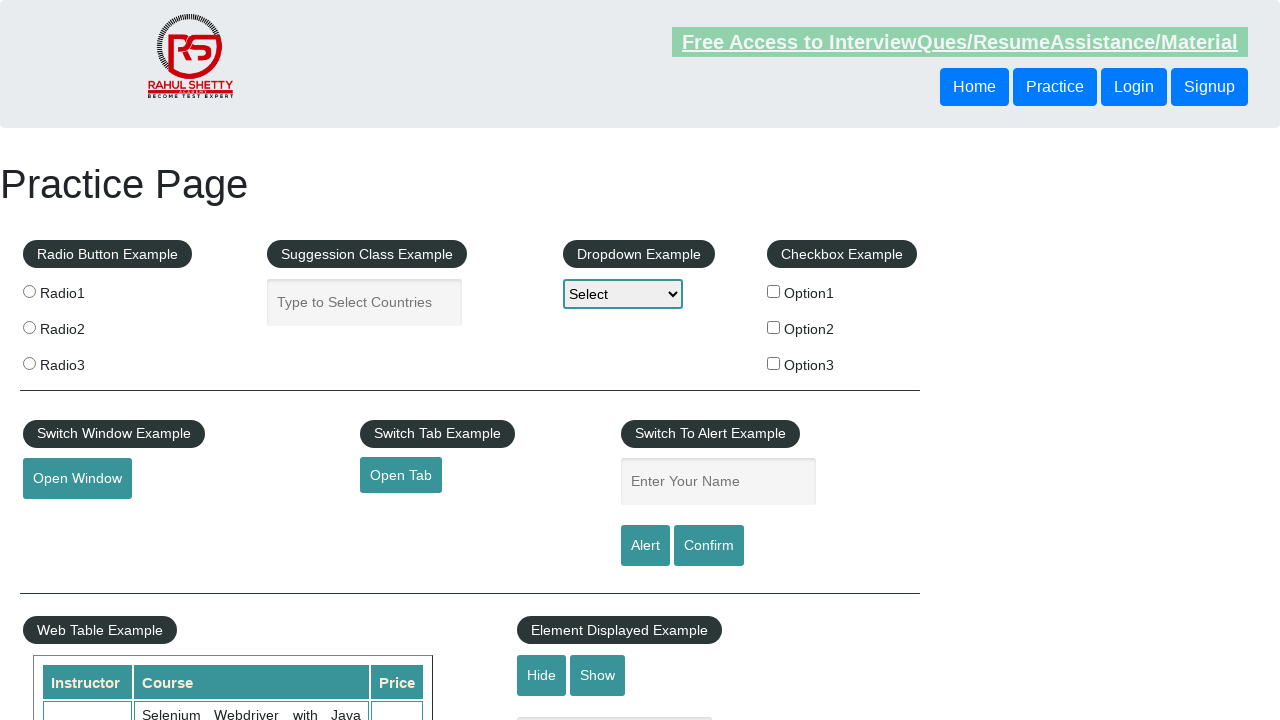

Extracted price value: 25
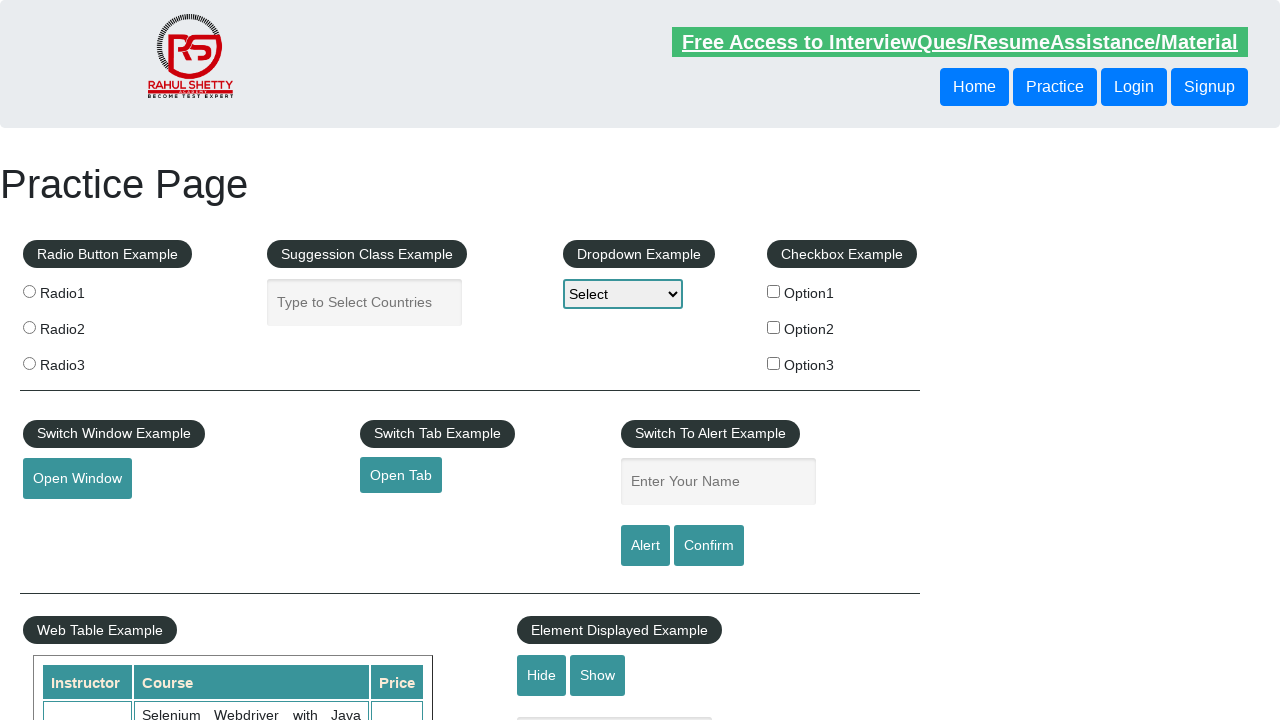

Retrieved columns from table row
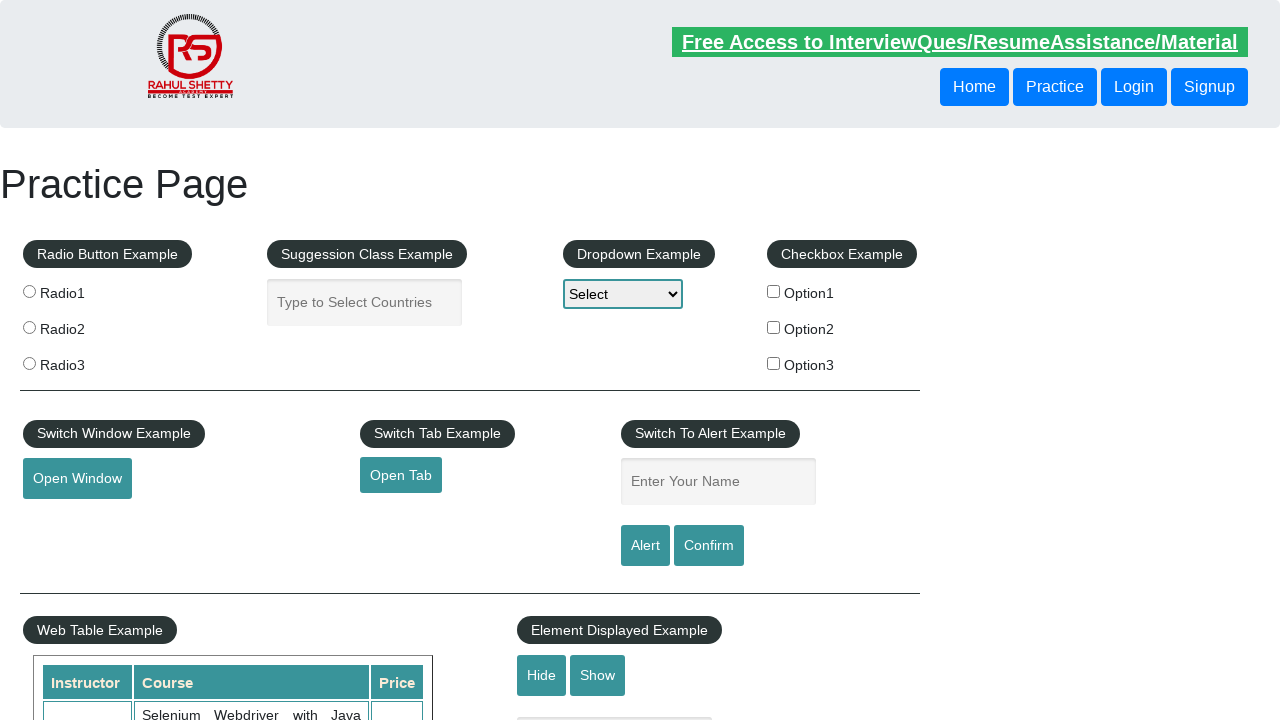

Extracted price value: 25
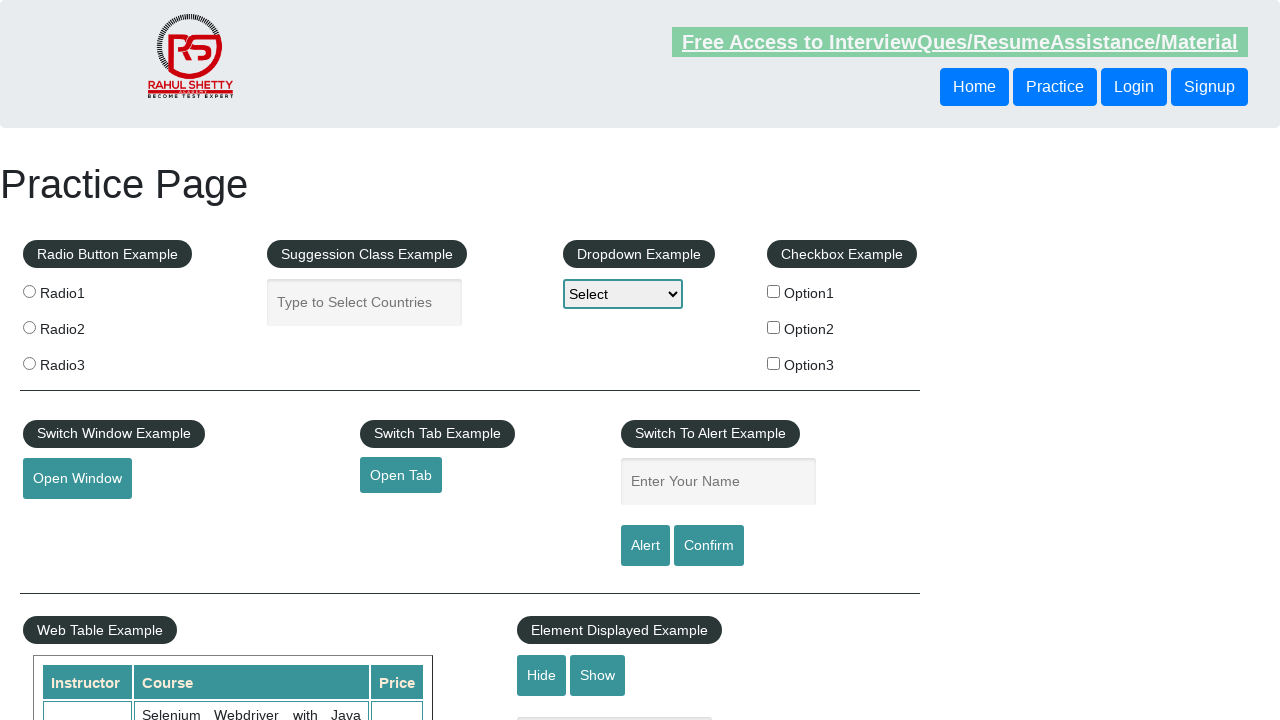

Retrieved columns from table row
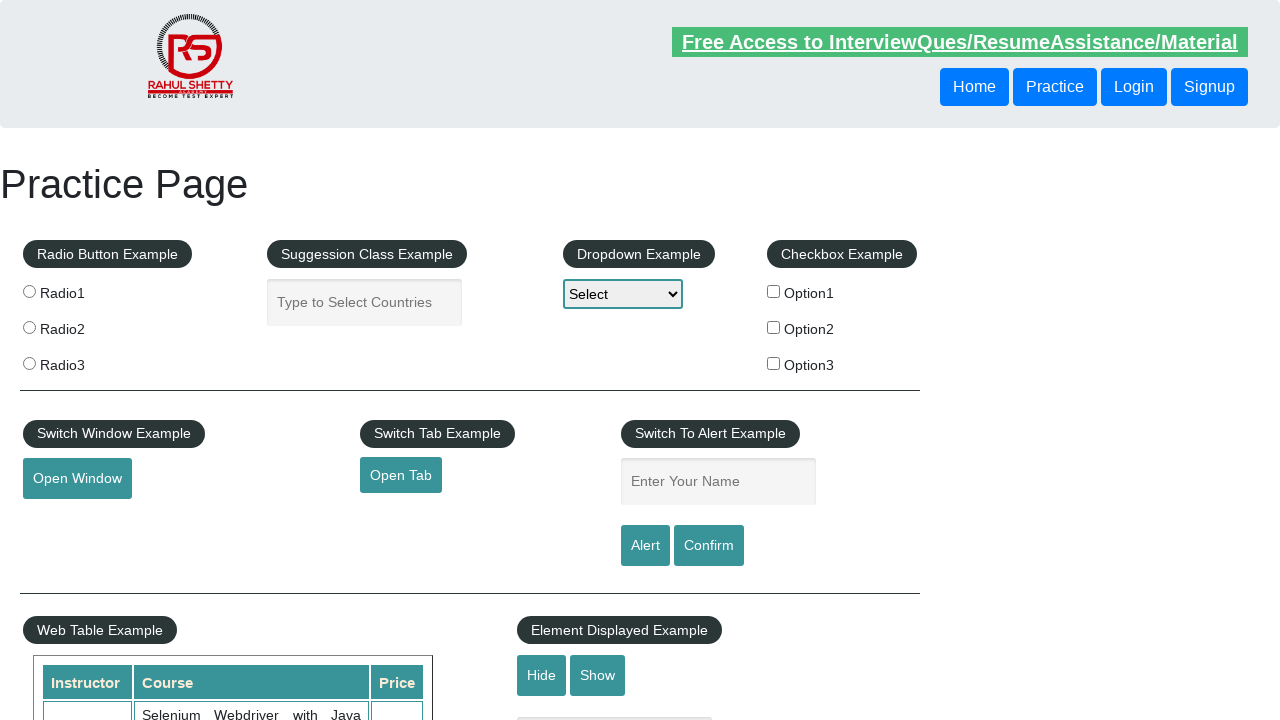

Extracted price value: 20
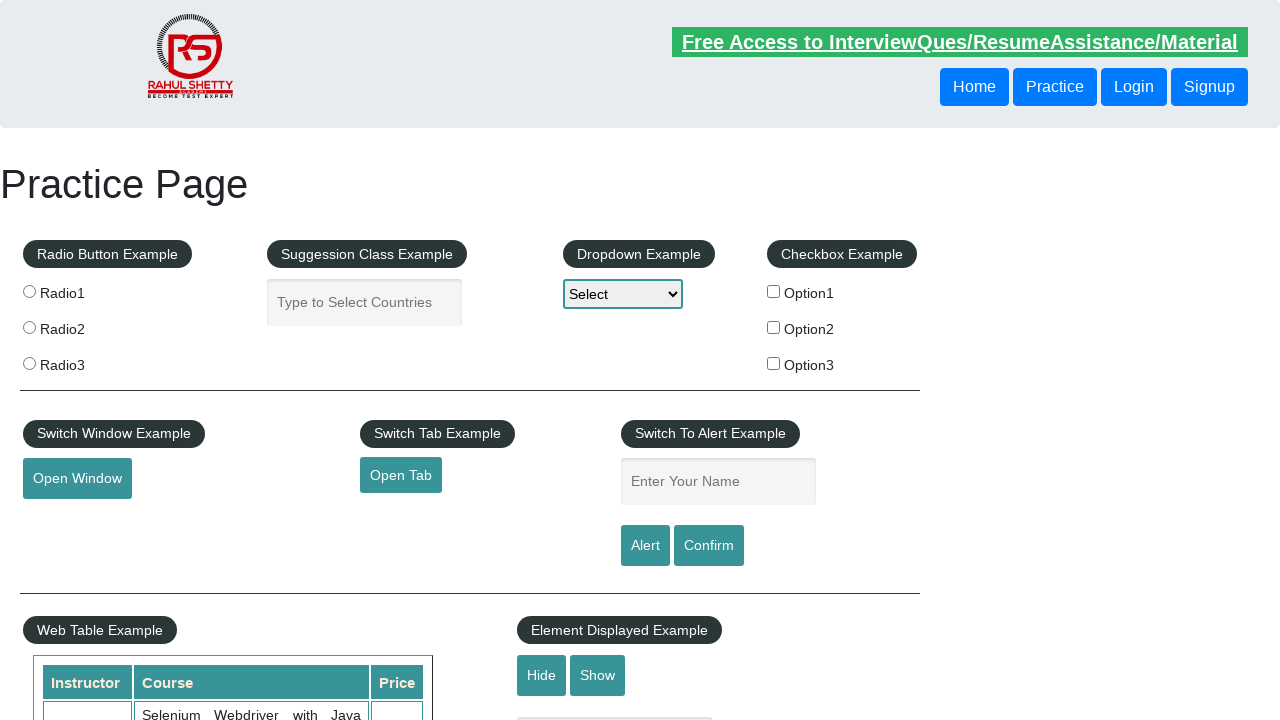

Retrieved columns from table row
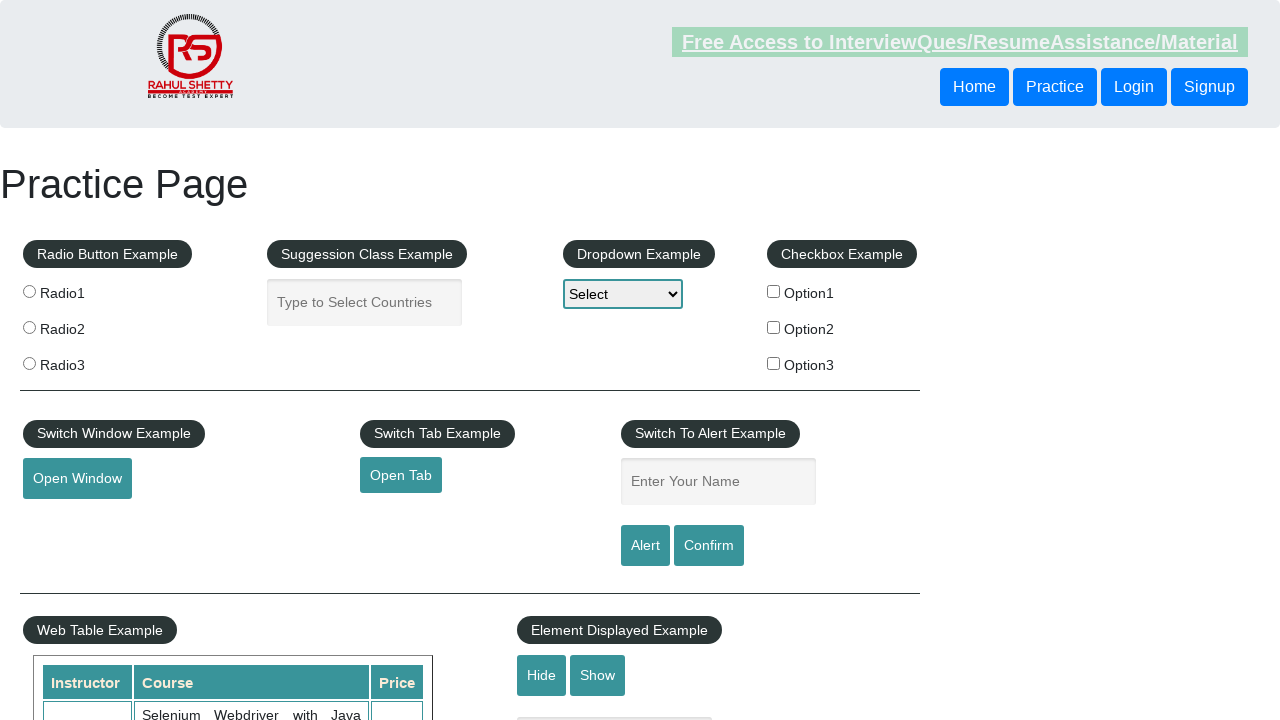

Extracted price value: 0
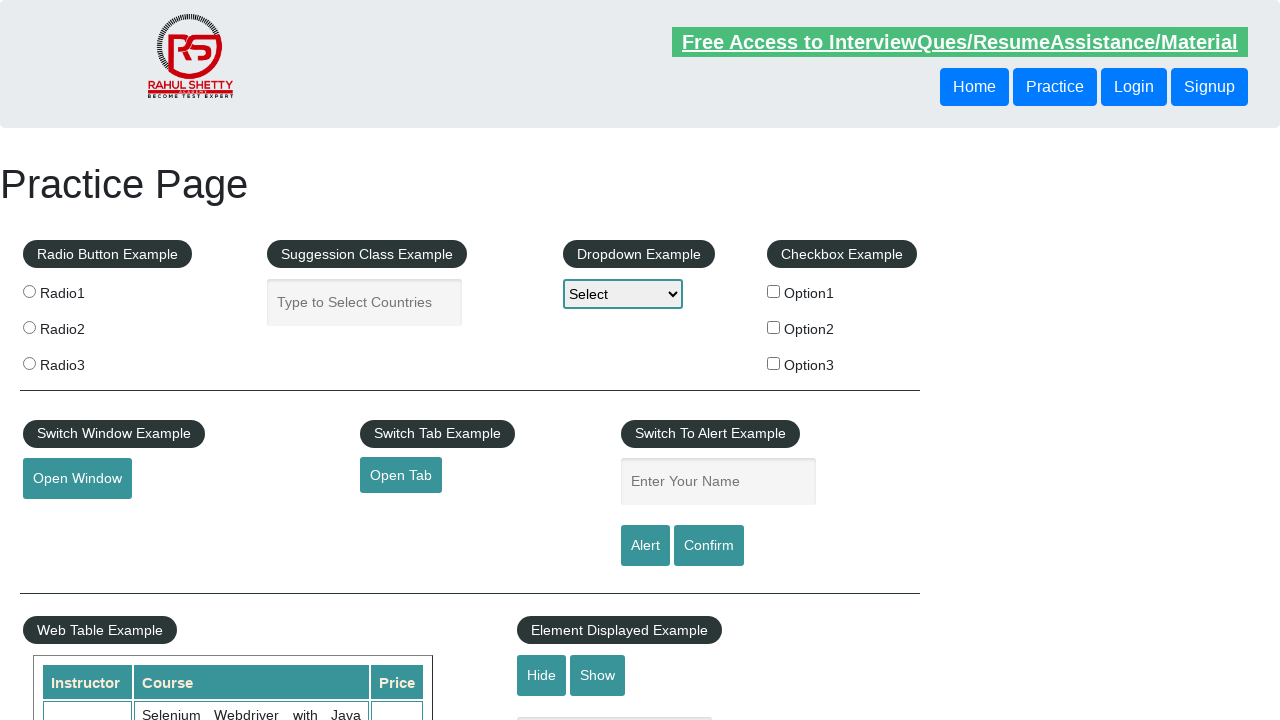

Retrieved columns from table row
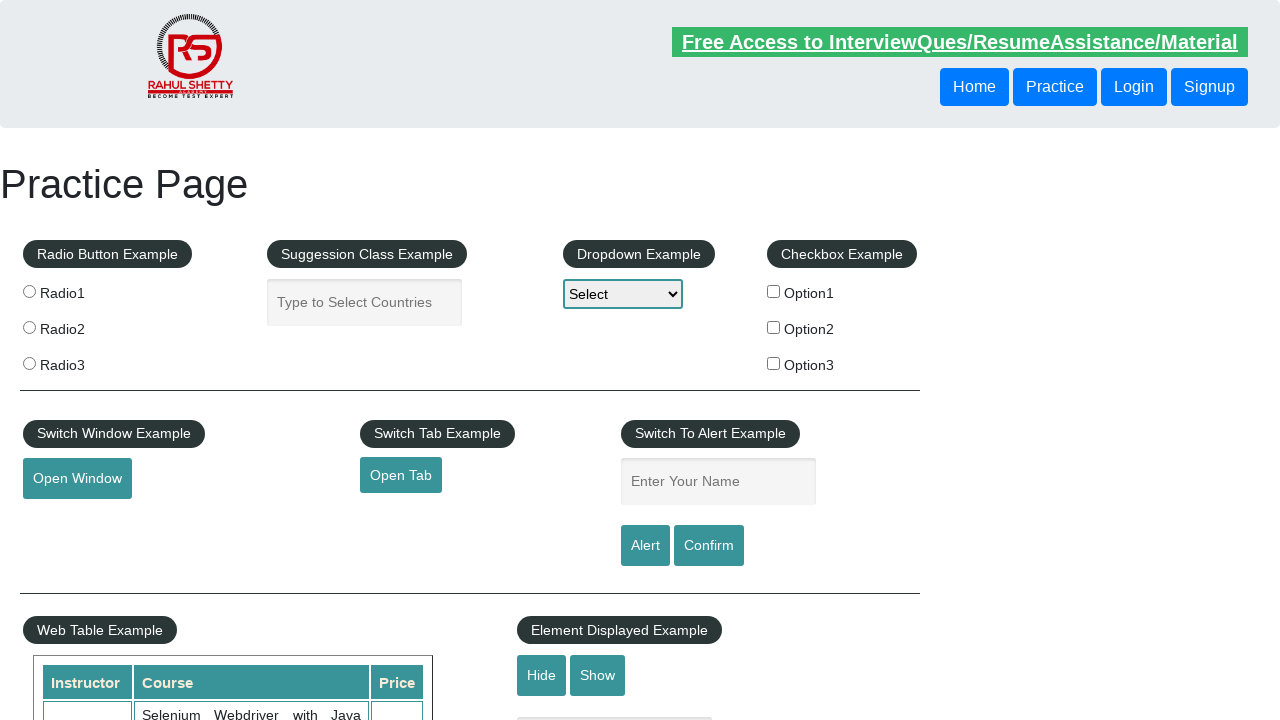

Retrieved columns from table row
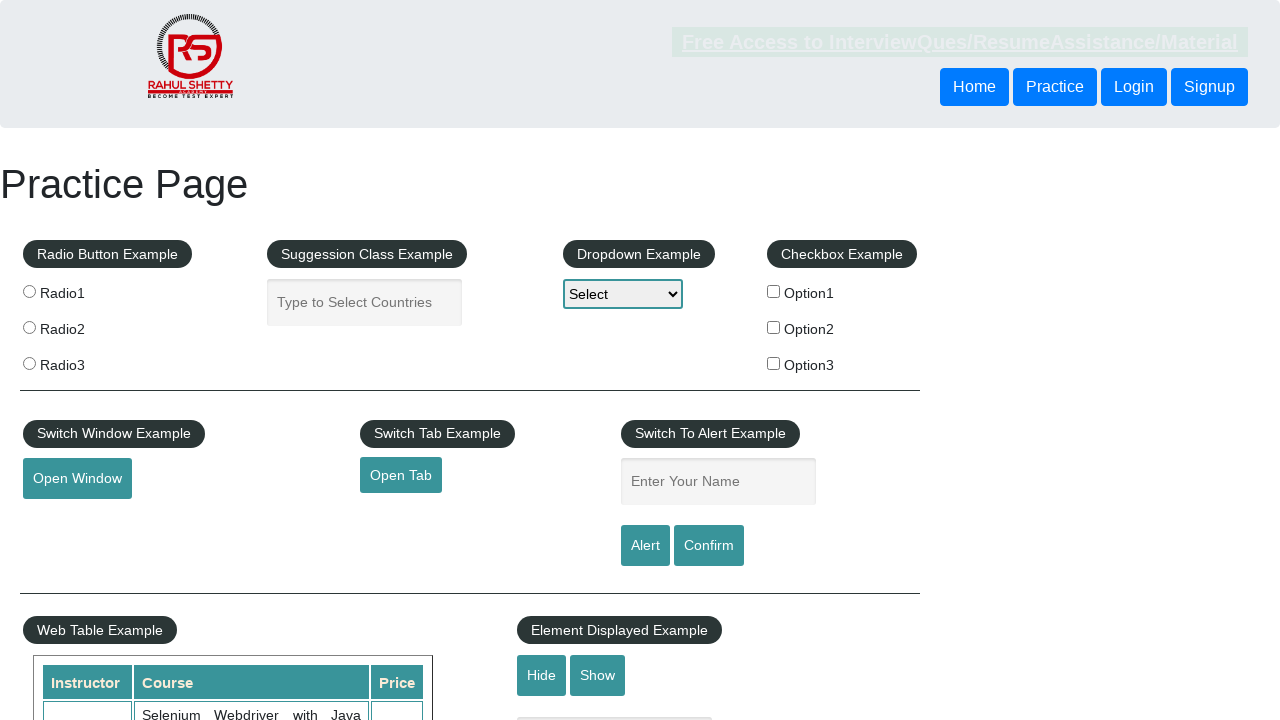

Extracted price value: Chennai
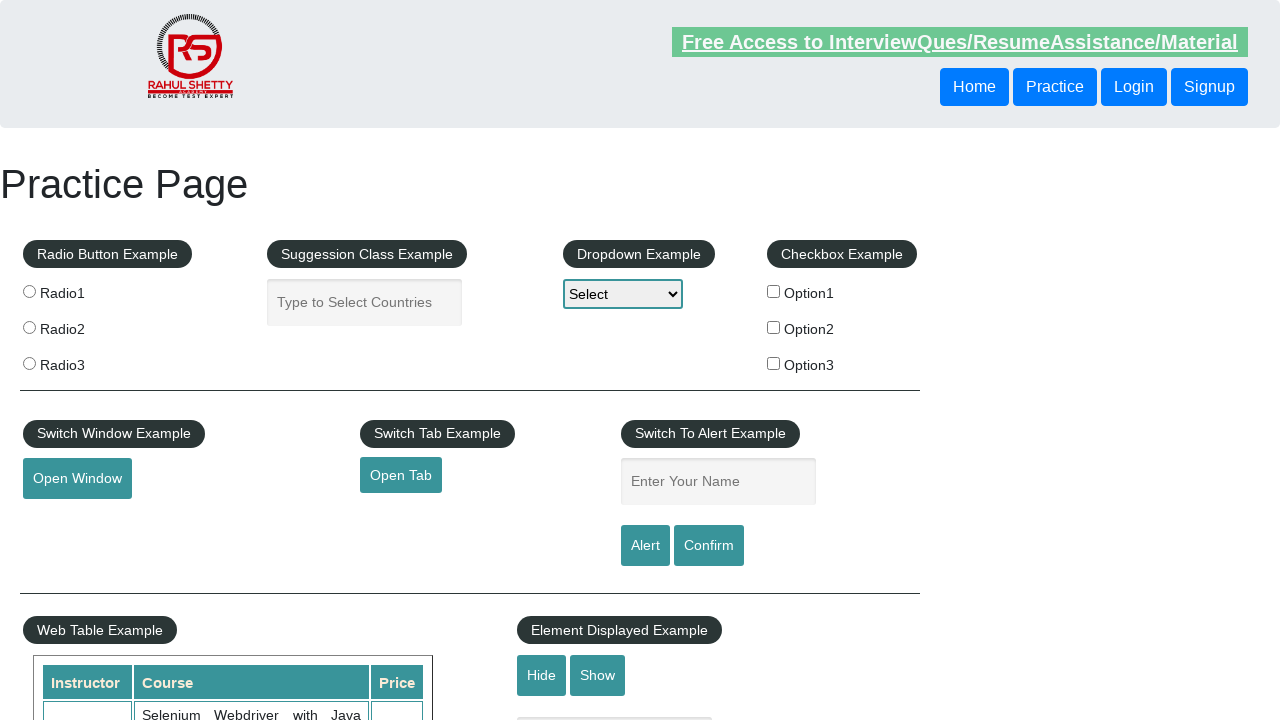

Retrieved columns from table row
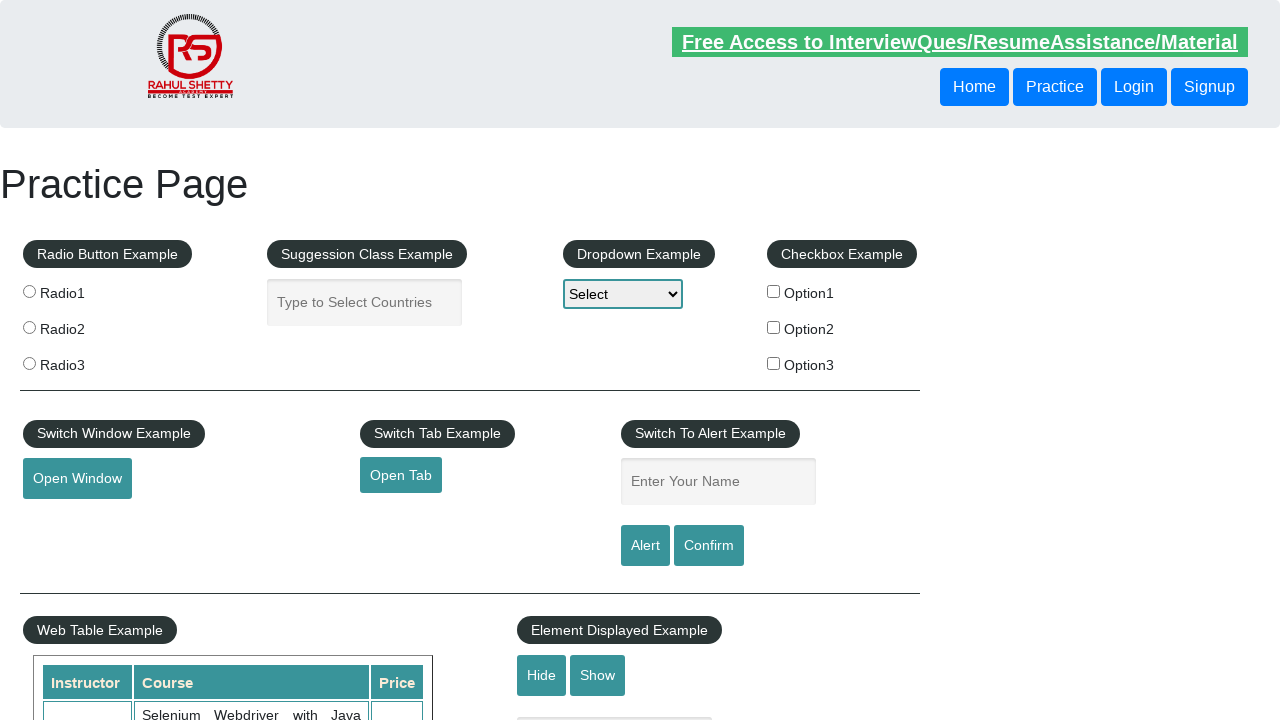

Extracted price value: Bengaluru
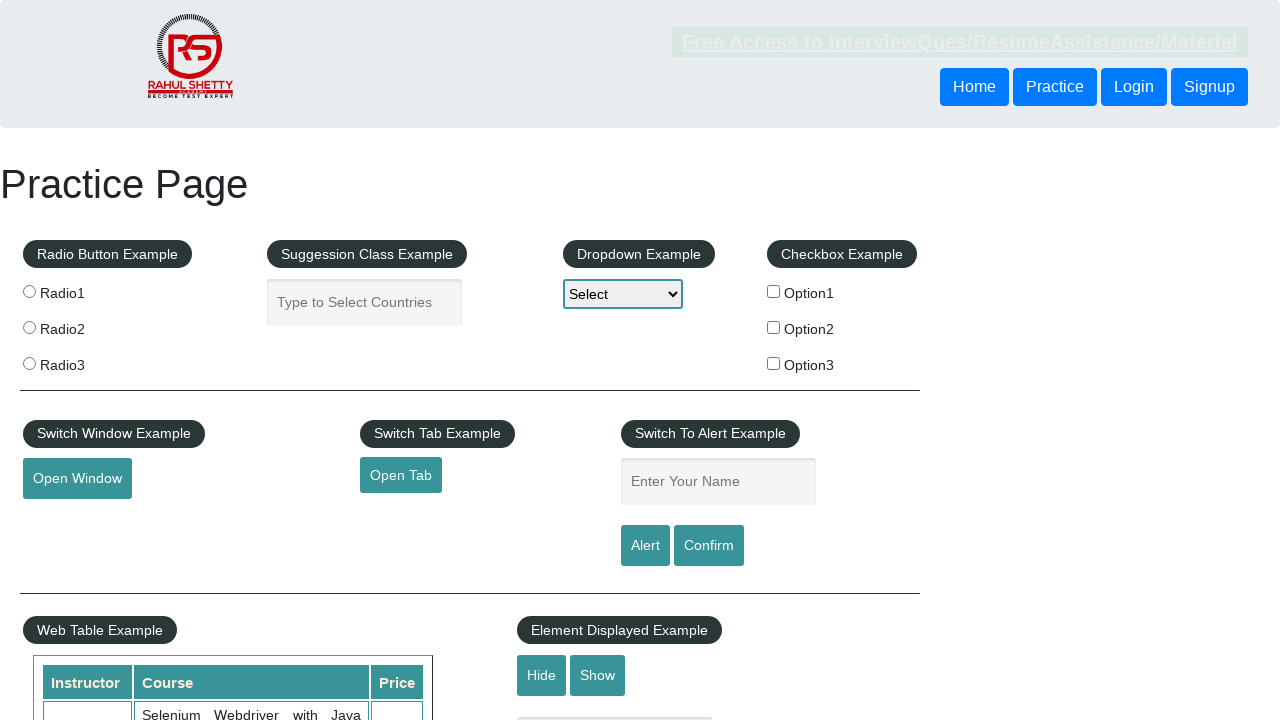

Retrieved columns from table row
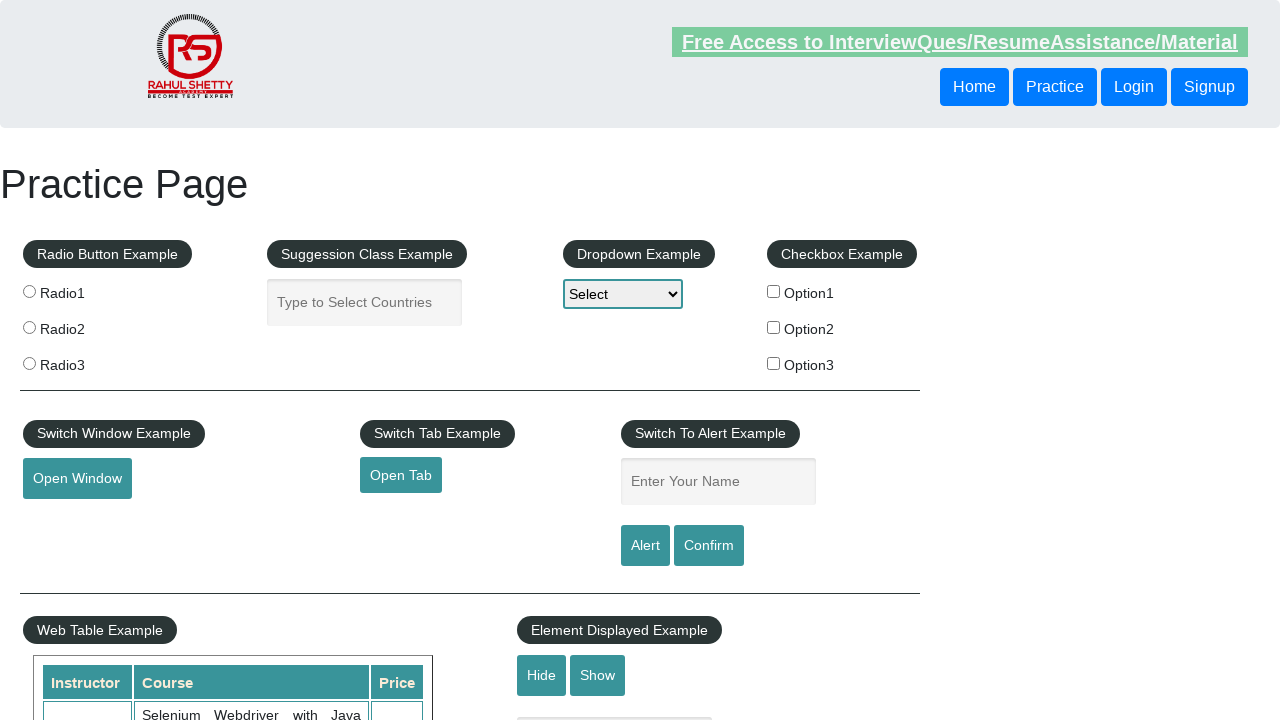

Extracted price value: Kolkata
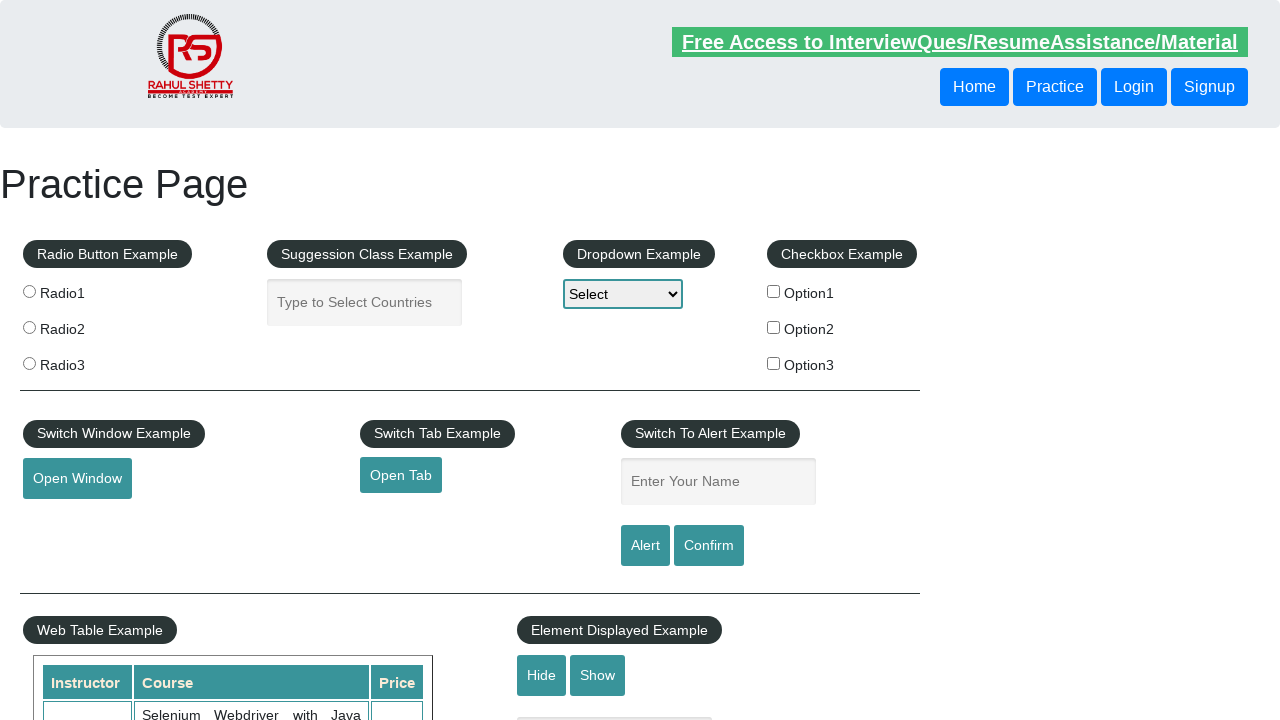

Retrieved columns from table row
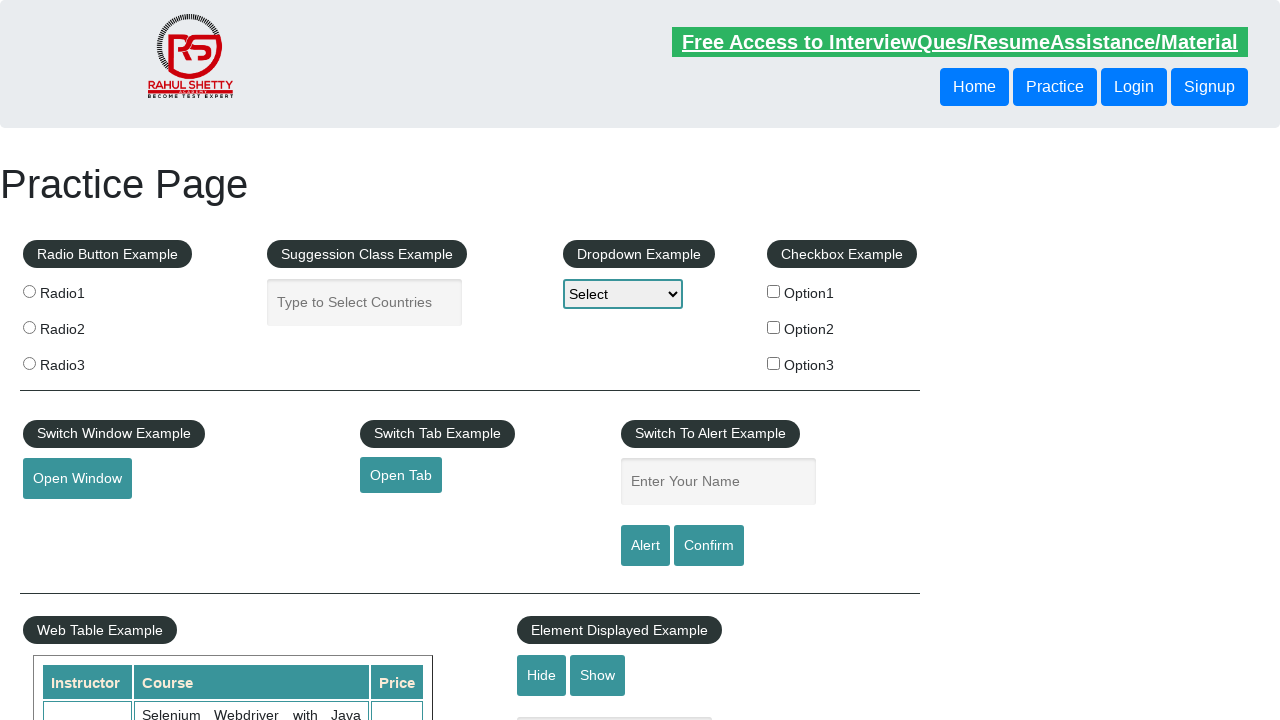

Extracted price value: Chennai
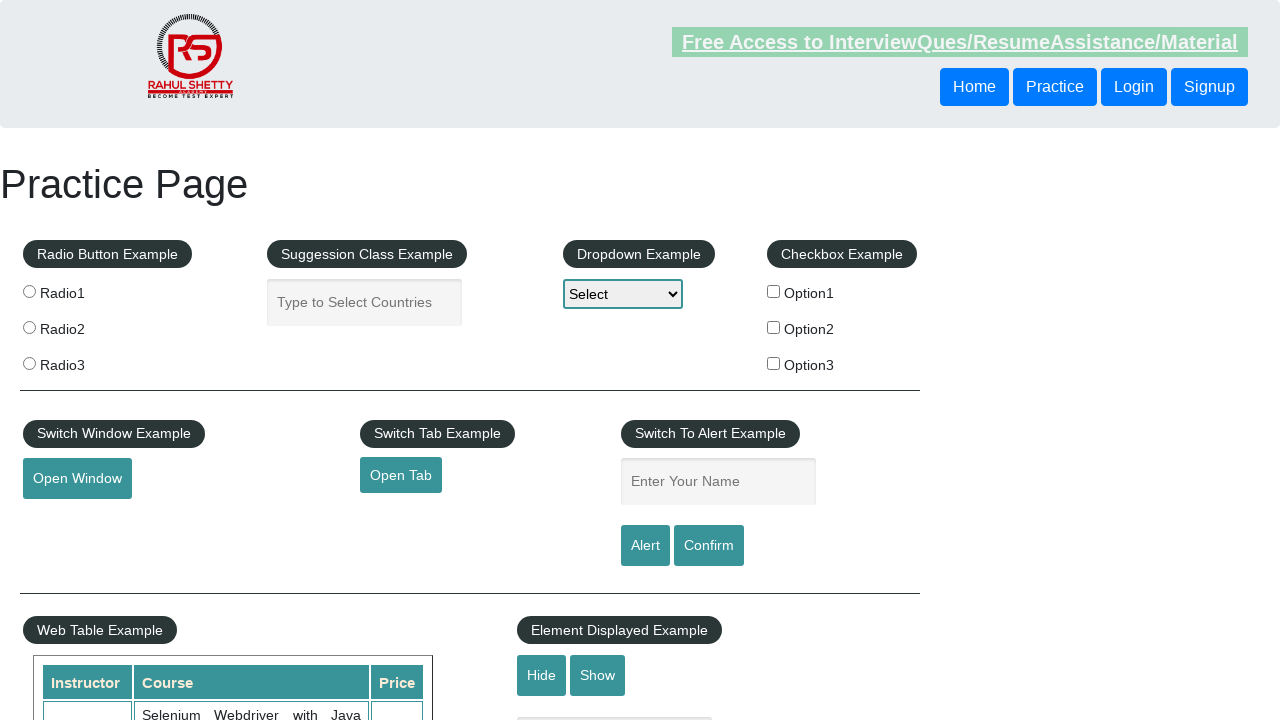

Retrieved columns from table row
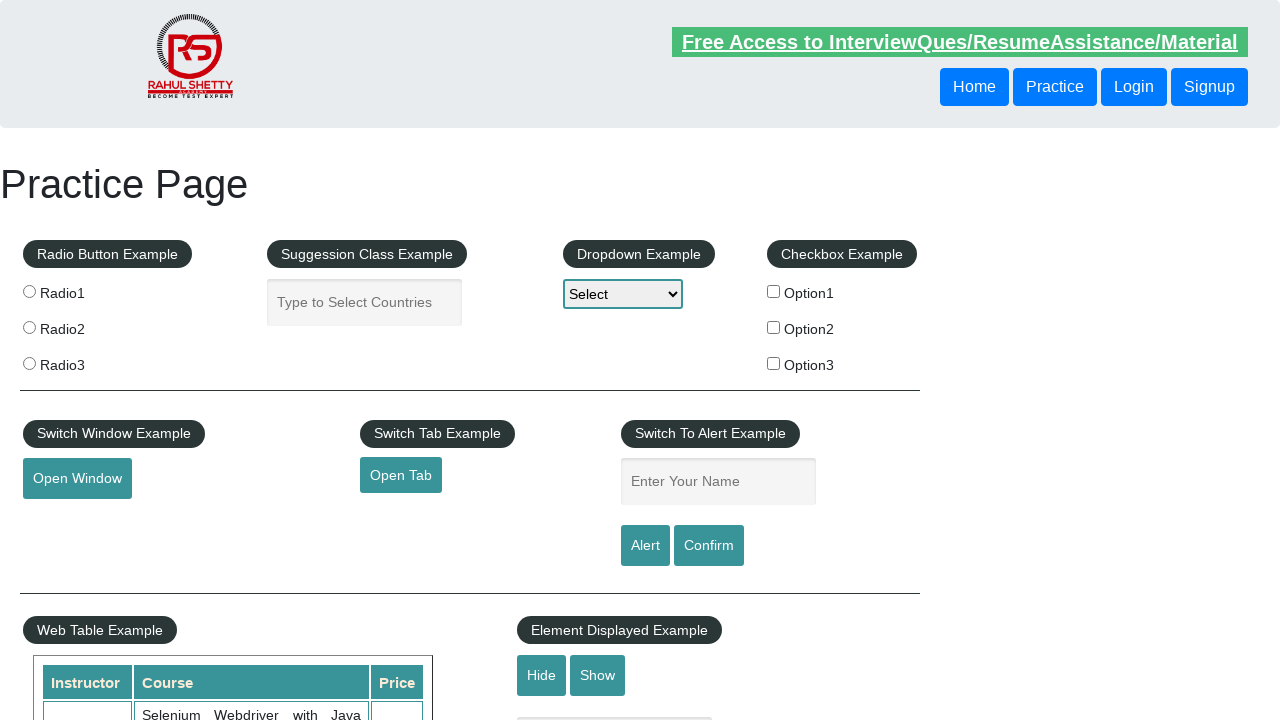

Extracted price value: Pune
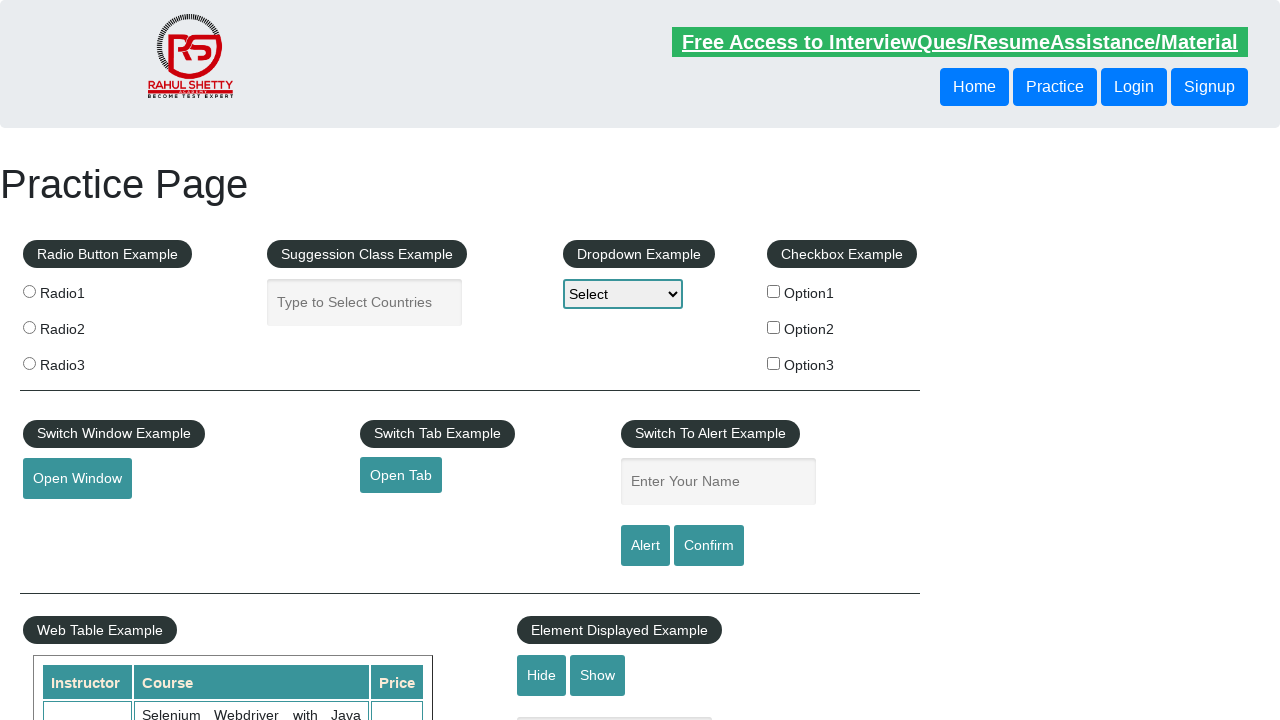

Retrieved columns from table row
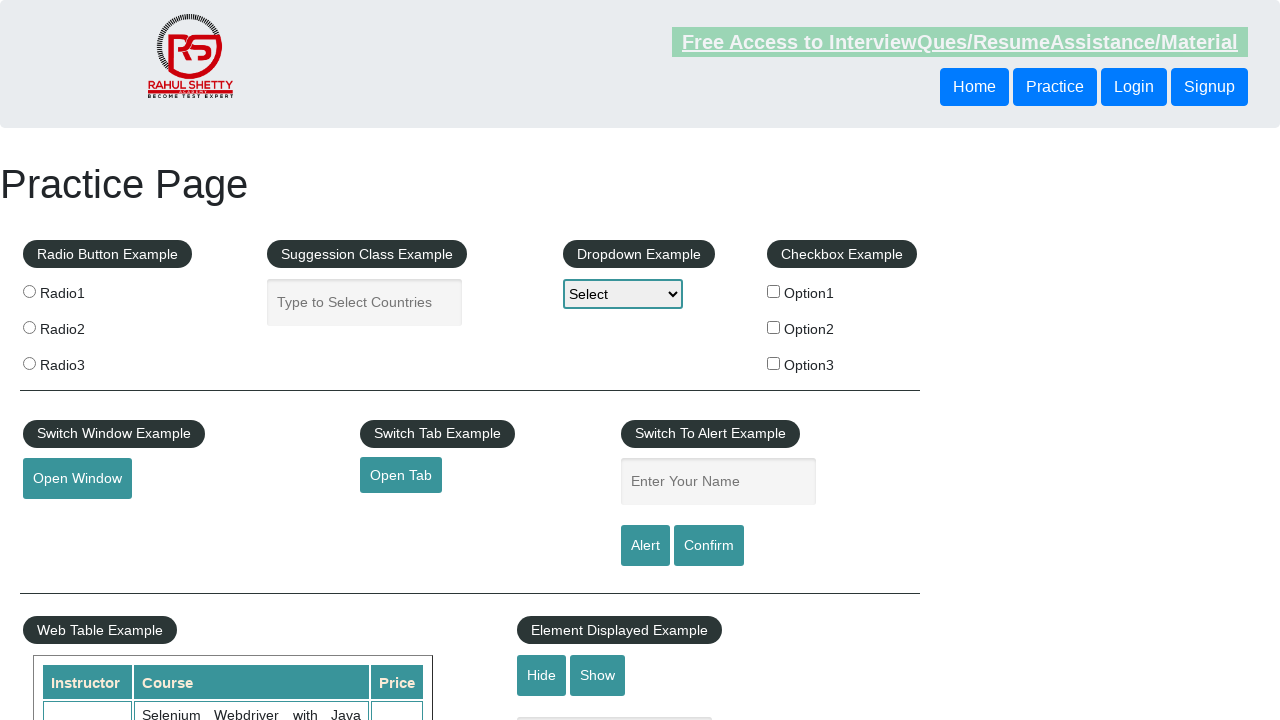

Extracted price value: Chennai
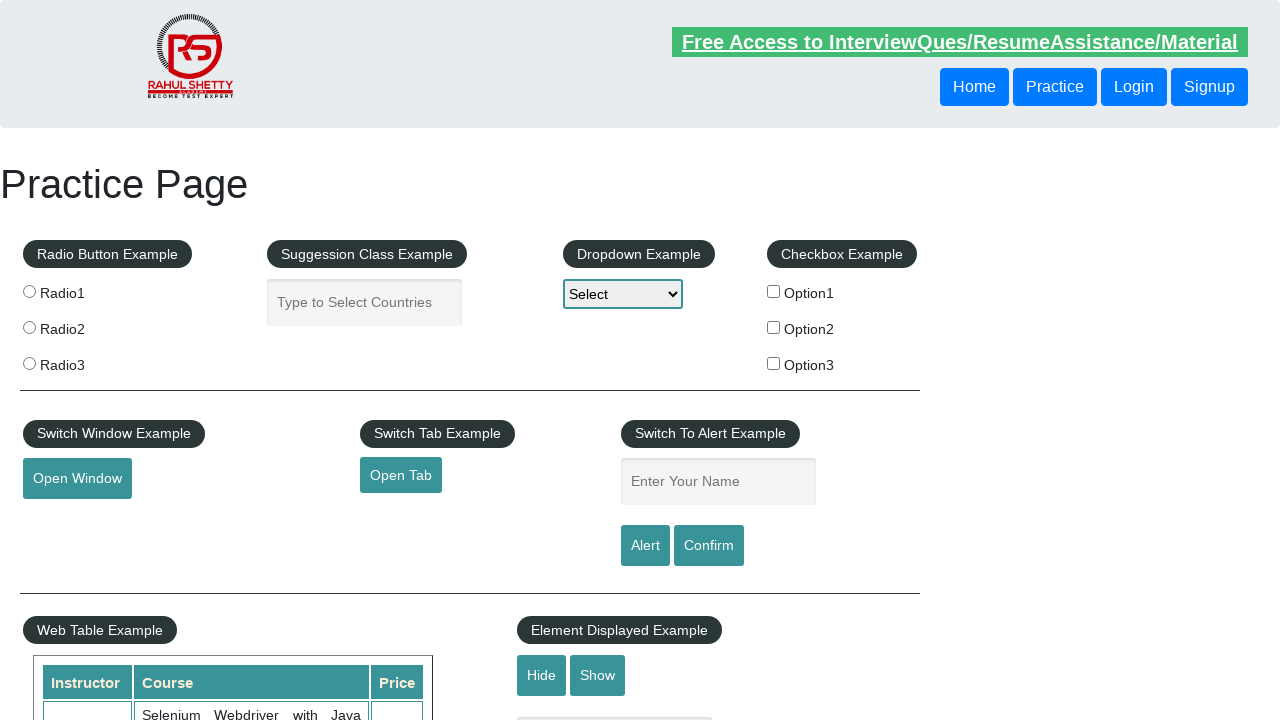

Retrieved columns from table row
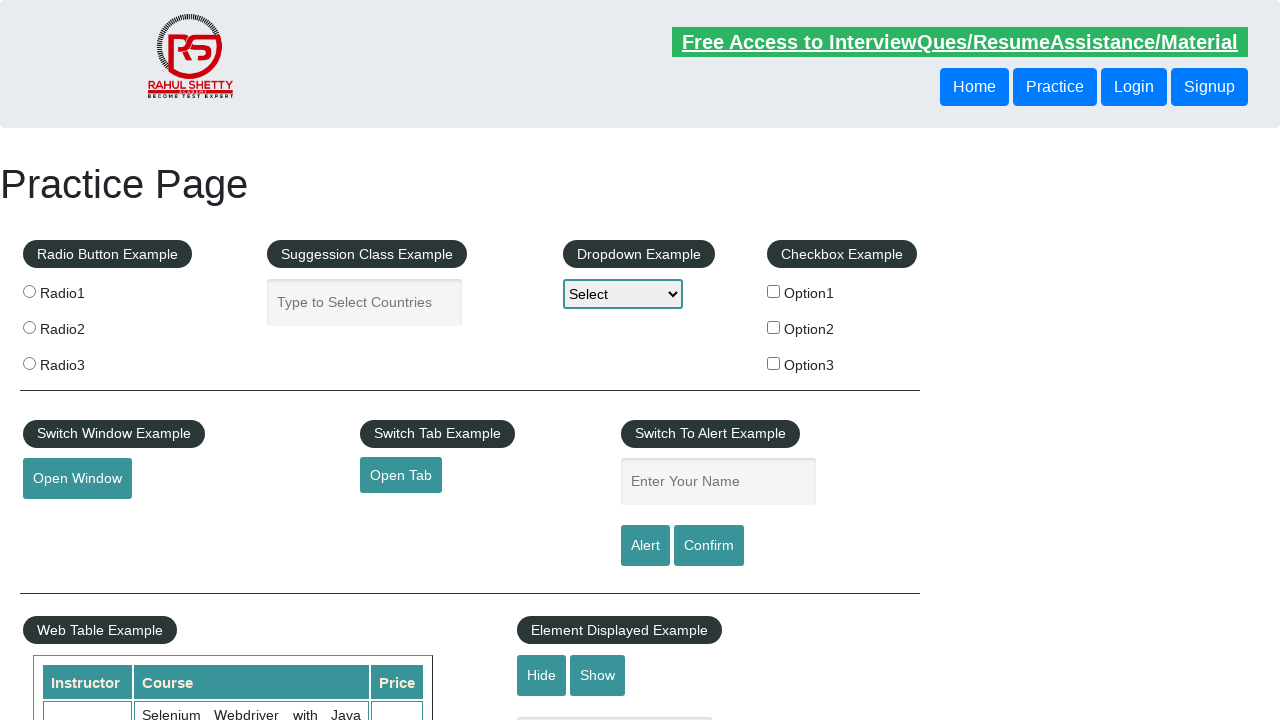

Extracted price value: Mumbai
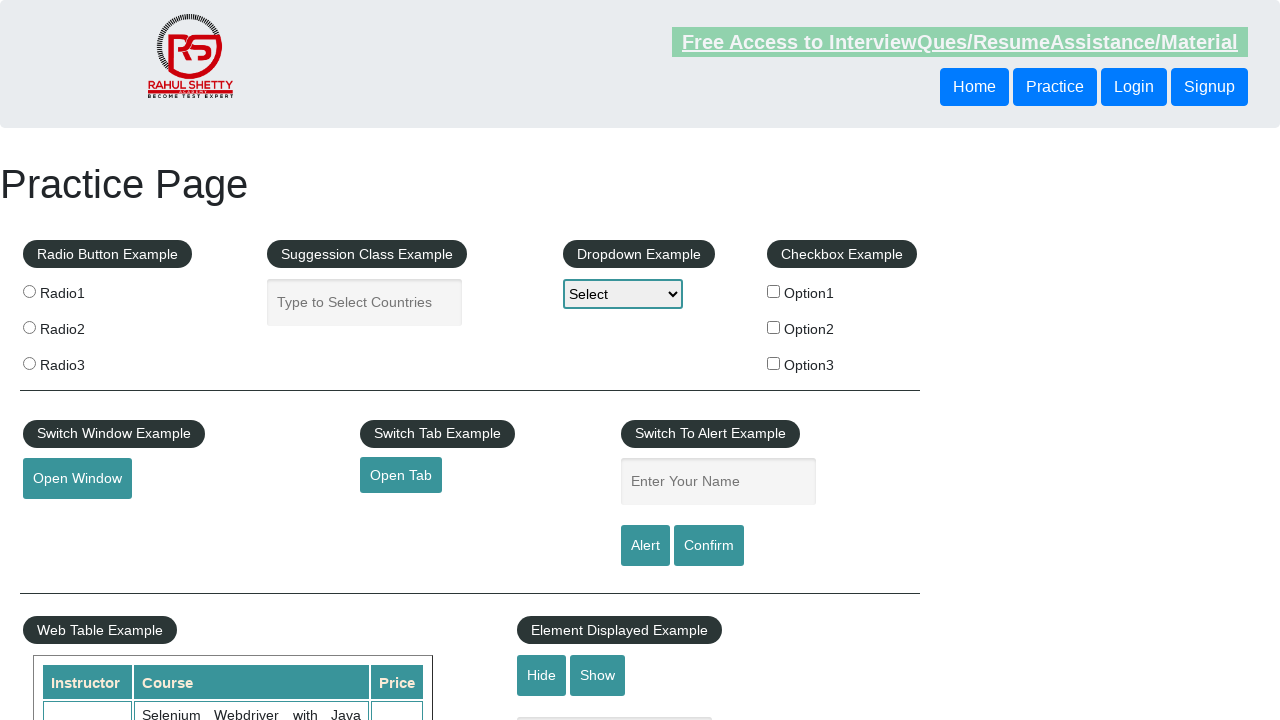

Retrieved columns from table row
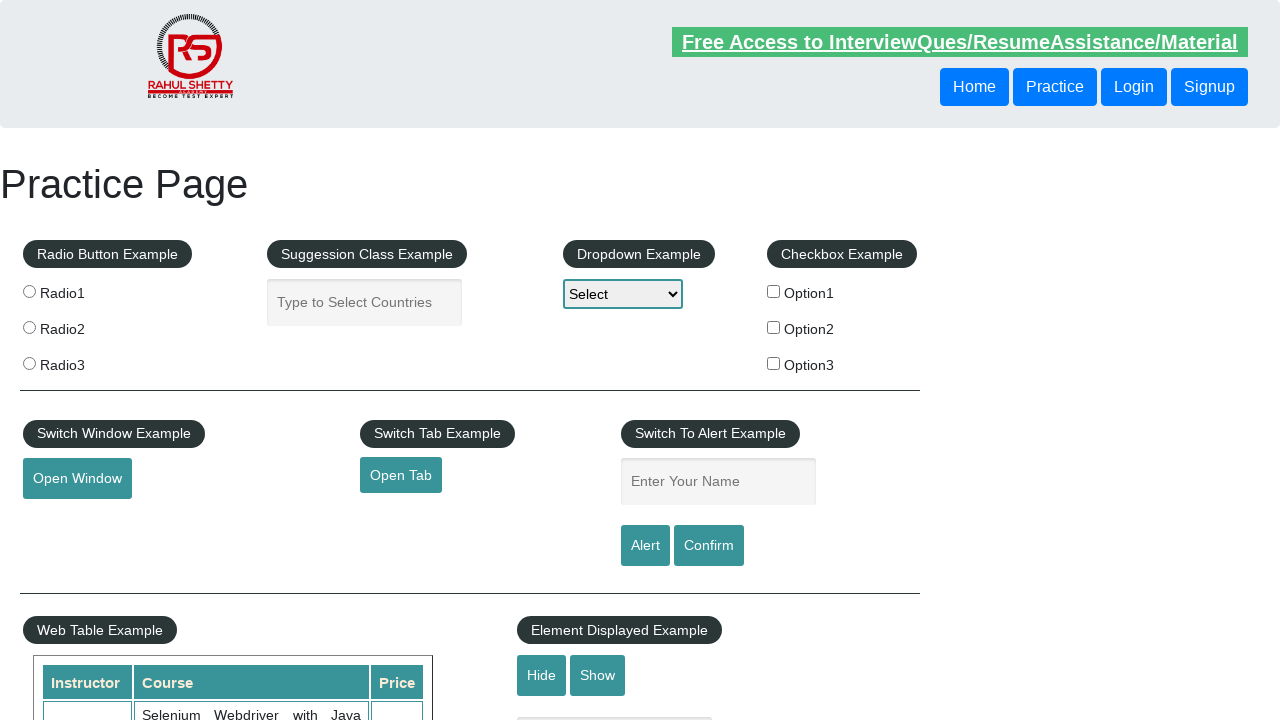

Extracted price value: Chennai
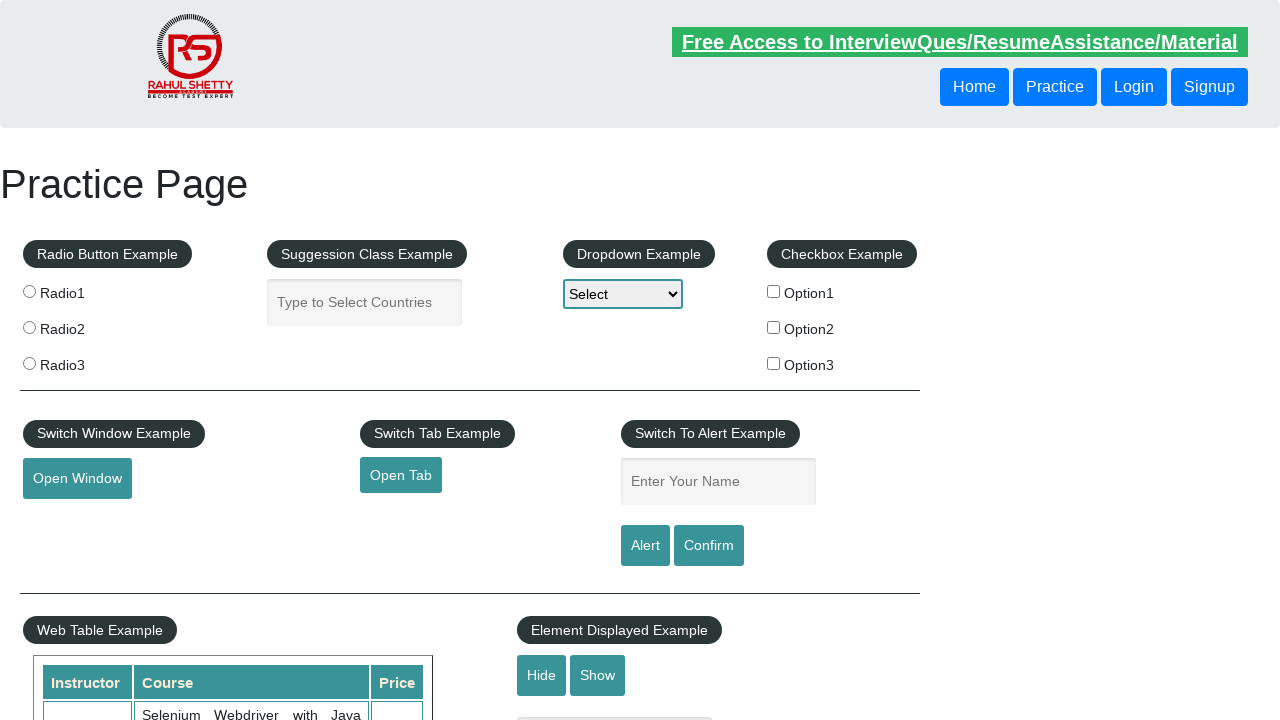

Retrieved columns from table row
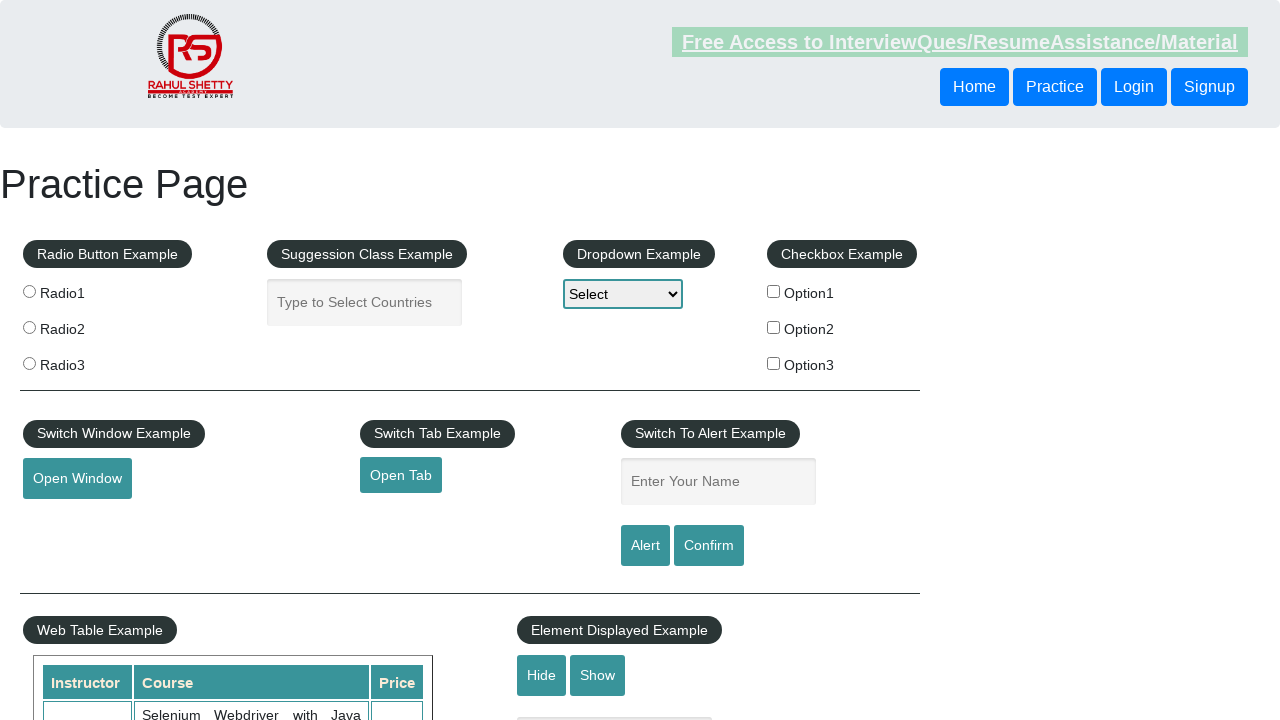

Extracted price value: Delhi
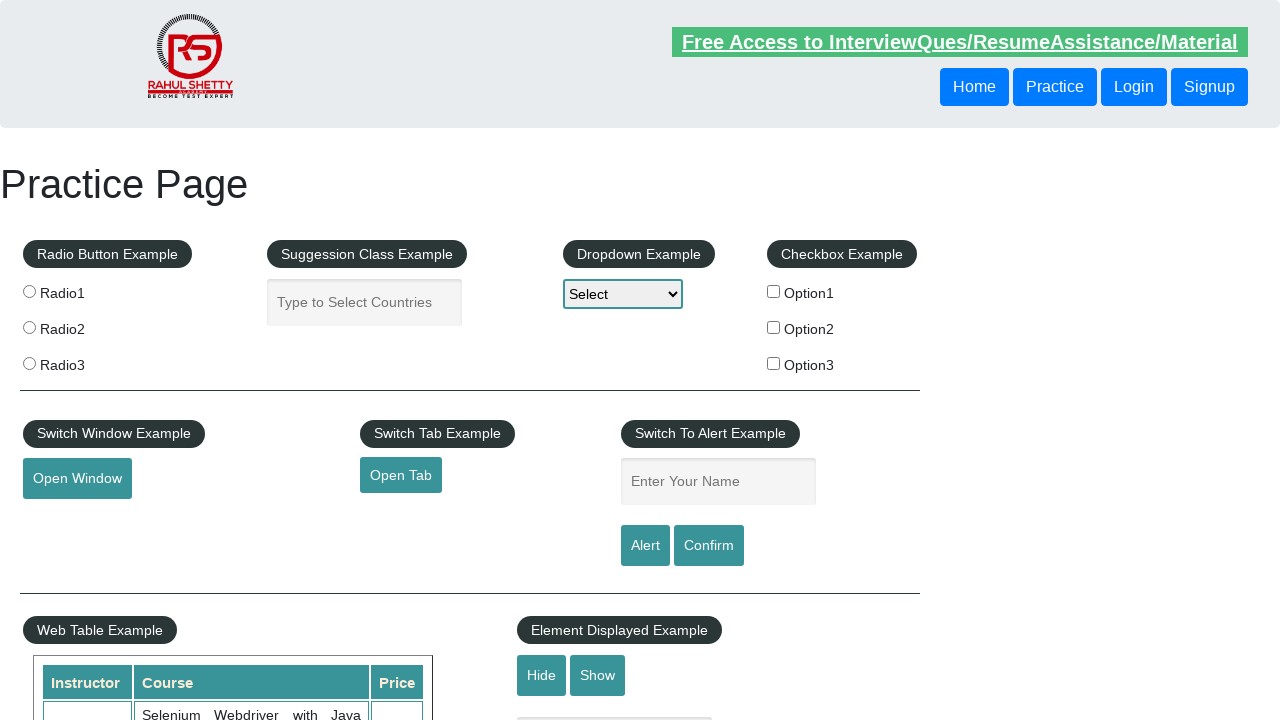

Hovered over mousehover element at (83, 361) on #mousehover
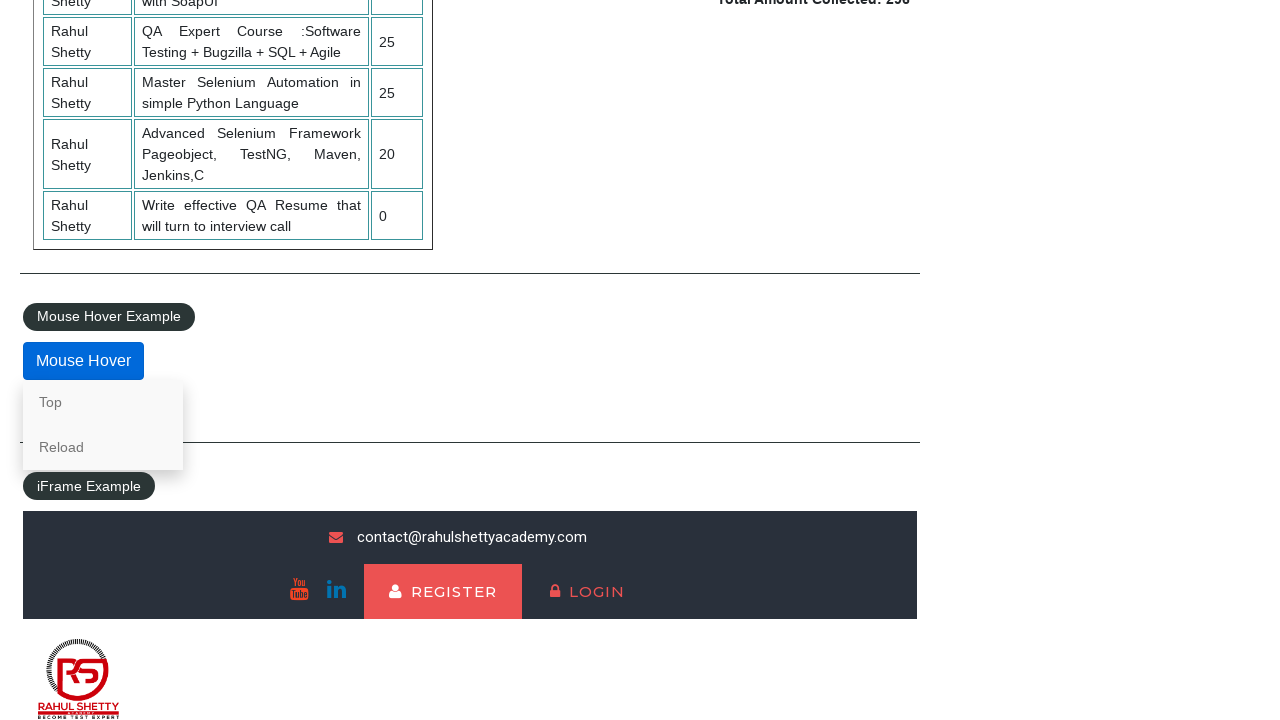

Clicked on Top link from hover menu at (103, 402) on a:has-text('Top')
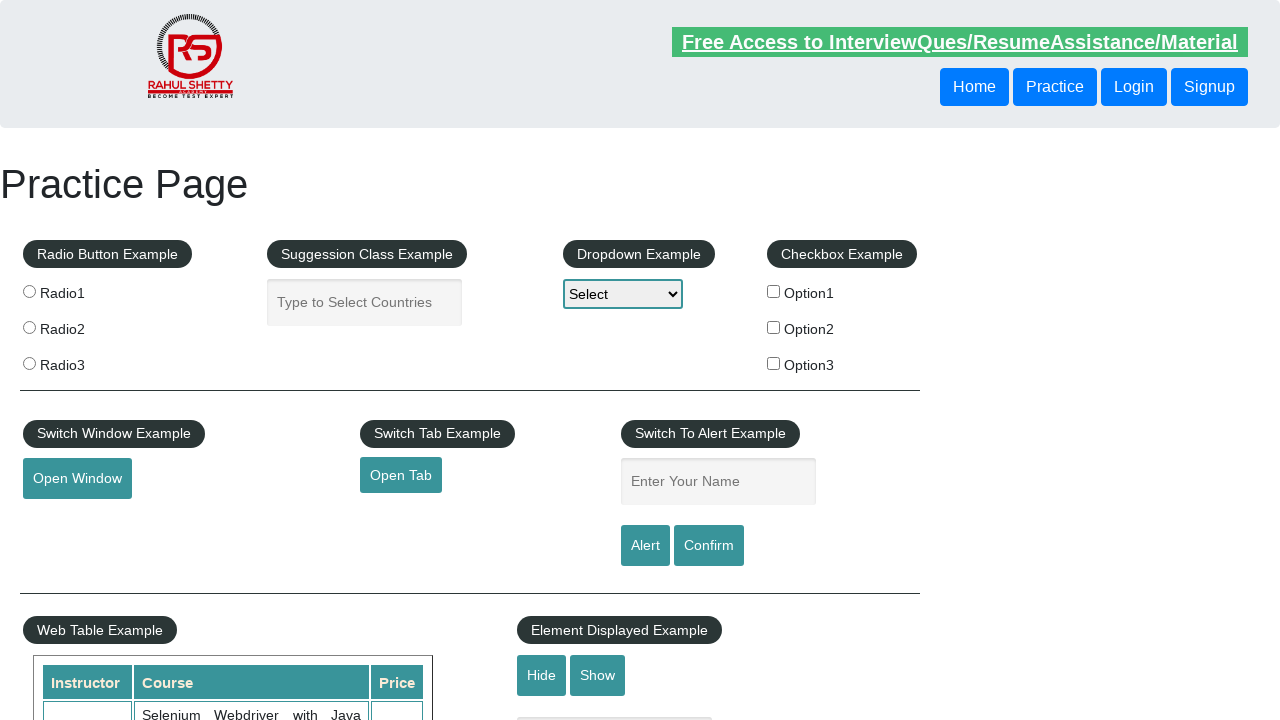

Clicked on name field at (718, 482) on #name
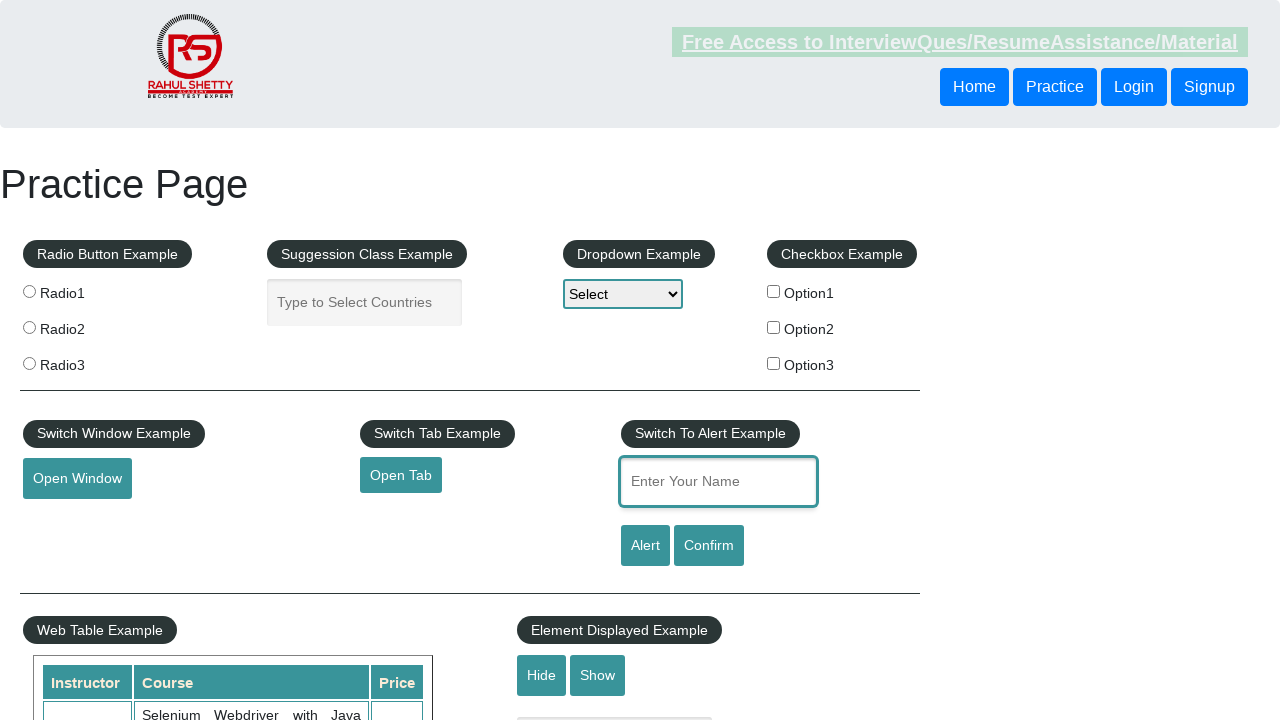

Pressed Shift key down
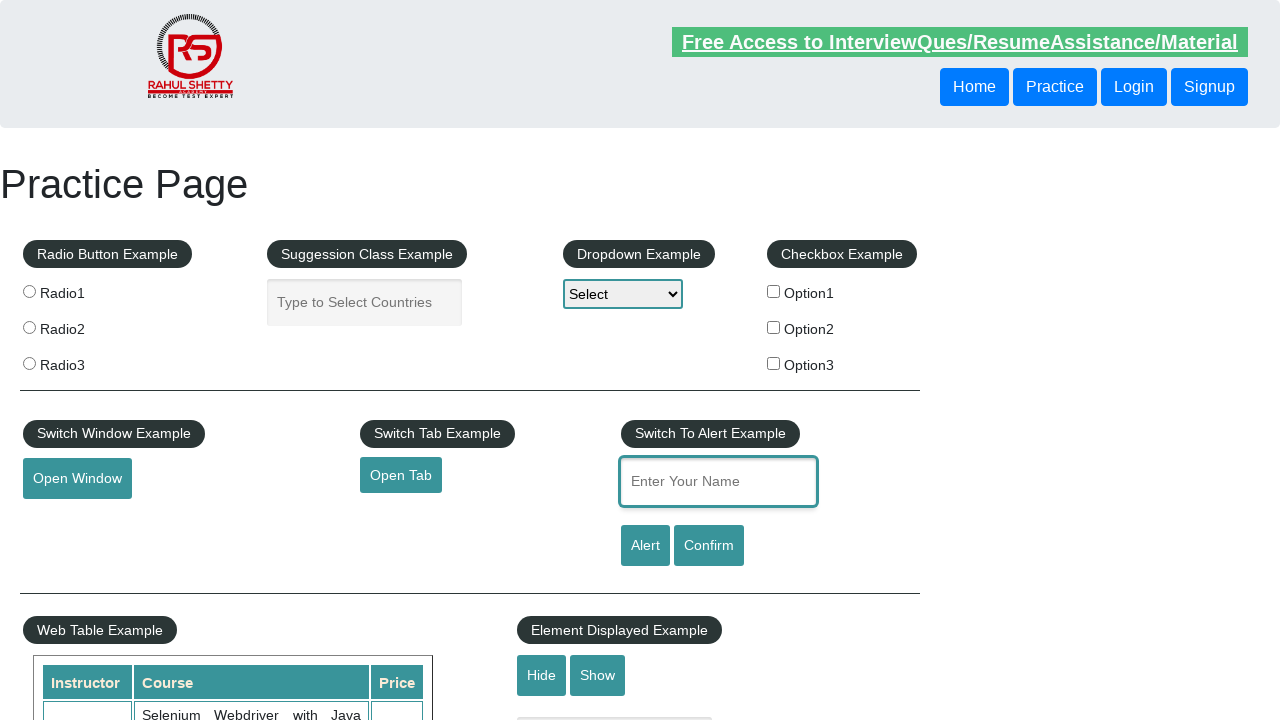

Typed 'hello' in name field with Shift held on #name
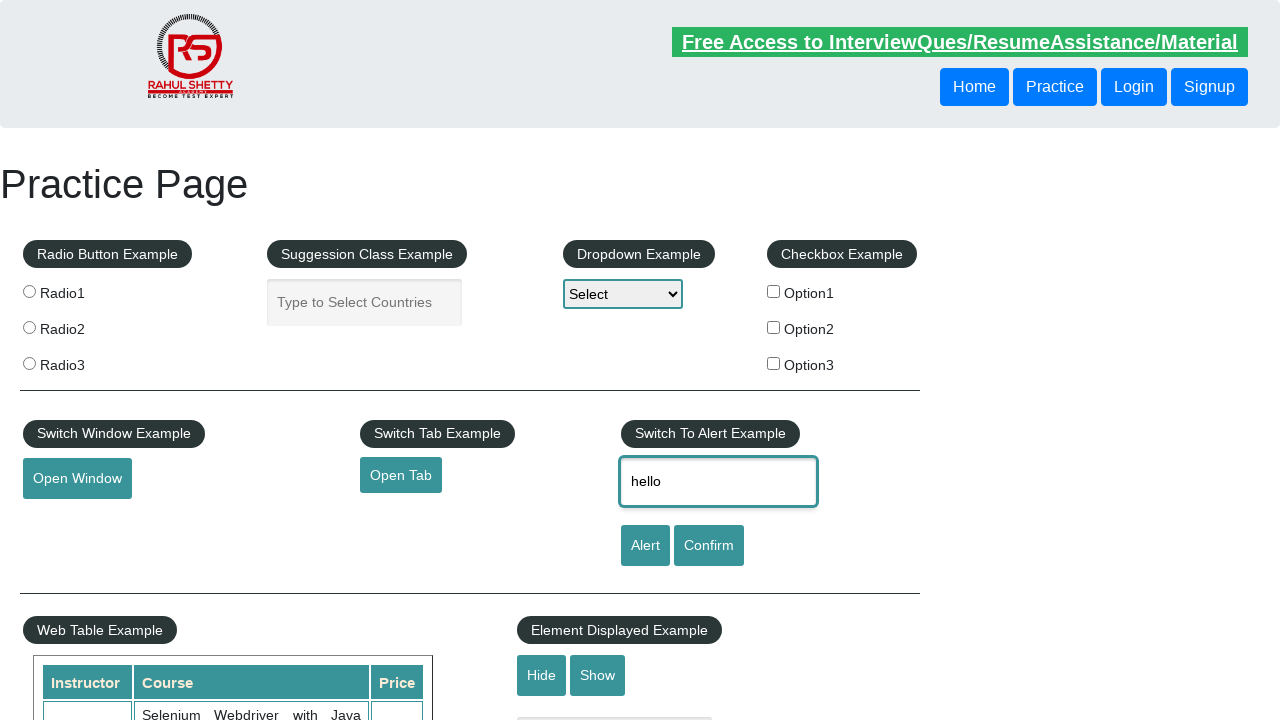

Released Shift key
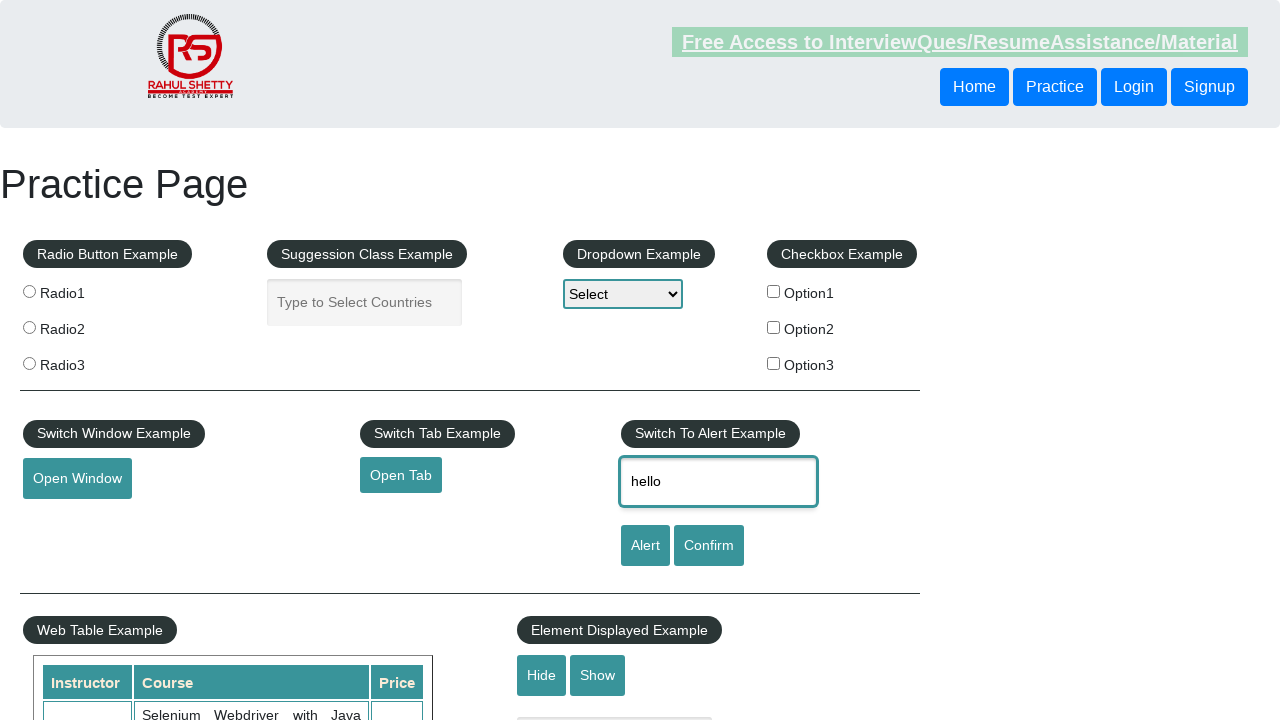

Double-clicked on name field at (718, 482) on #name
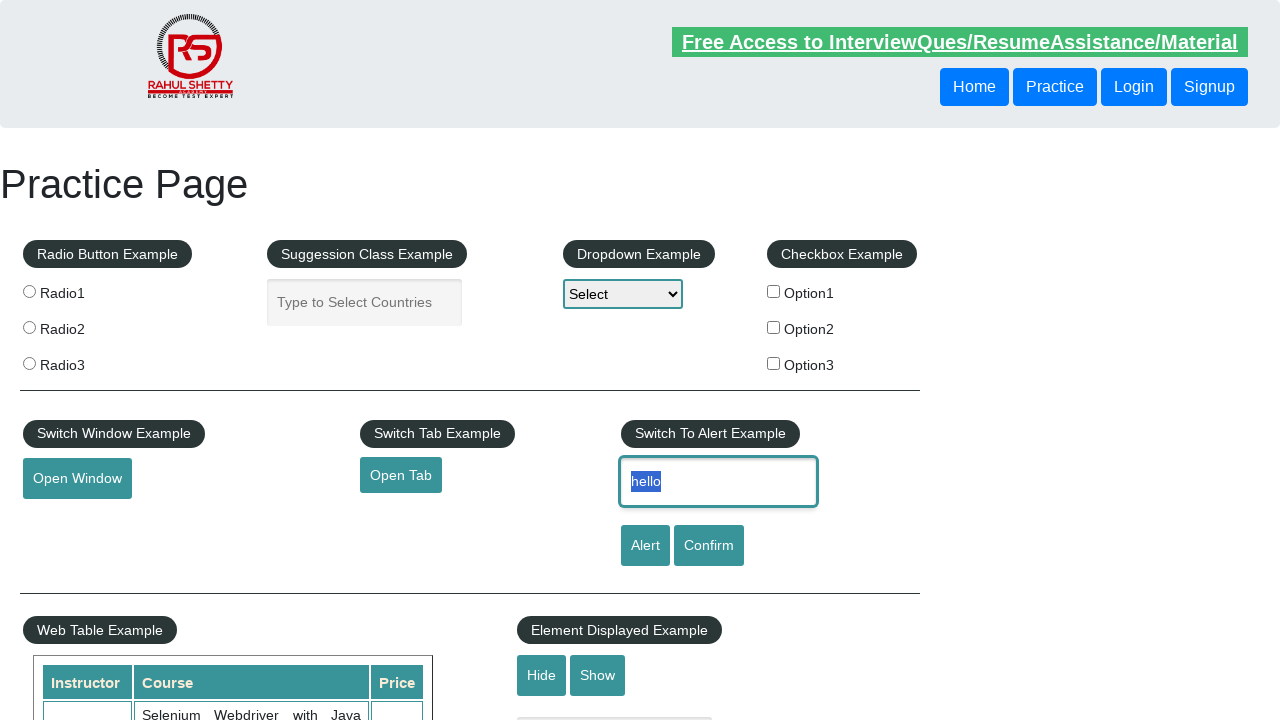

Right-clicked on name field at (718, 482) on #name
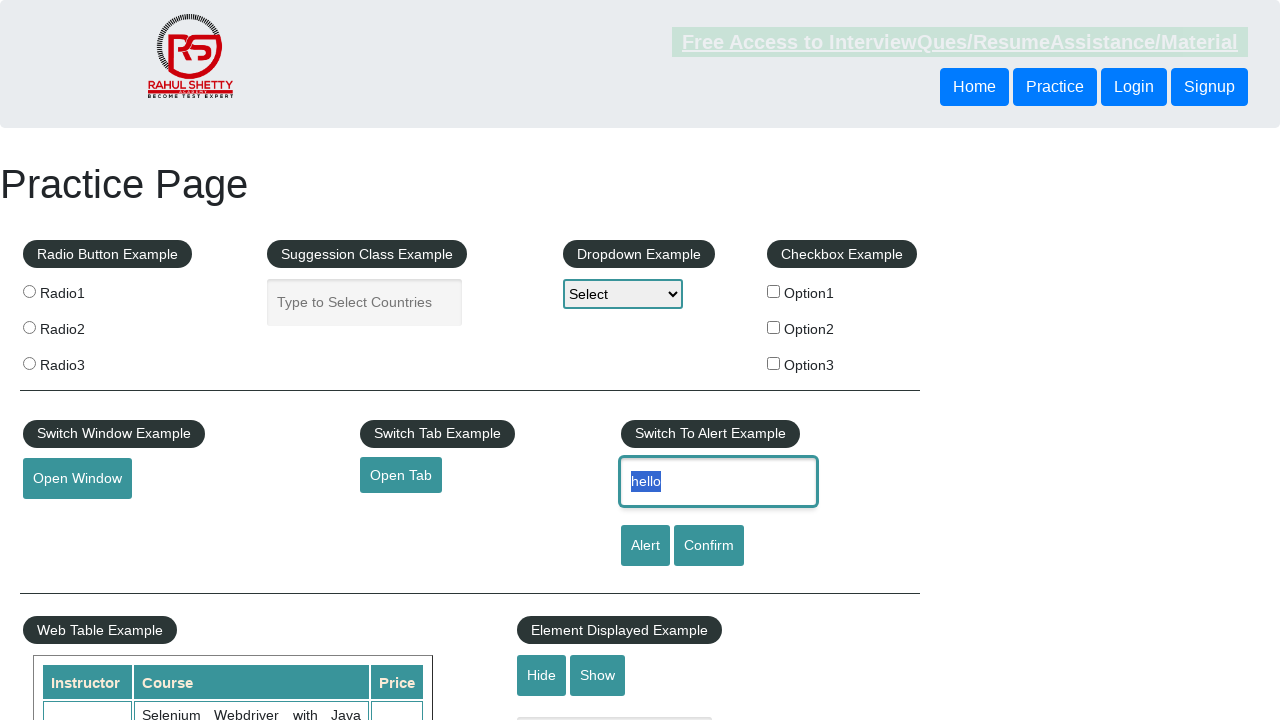

Pressed Control key down
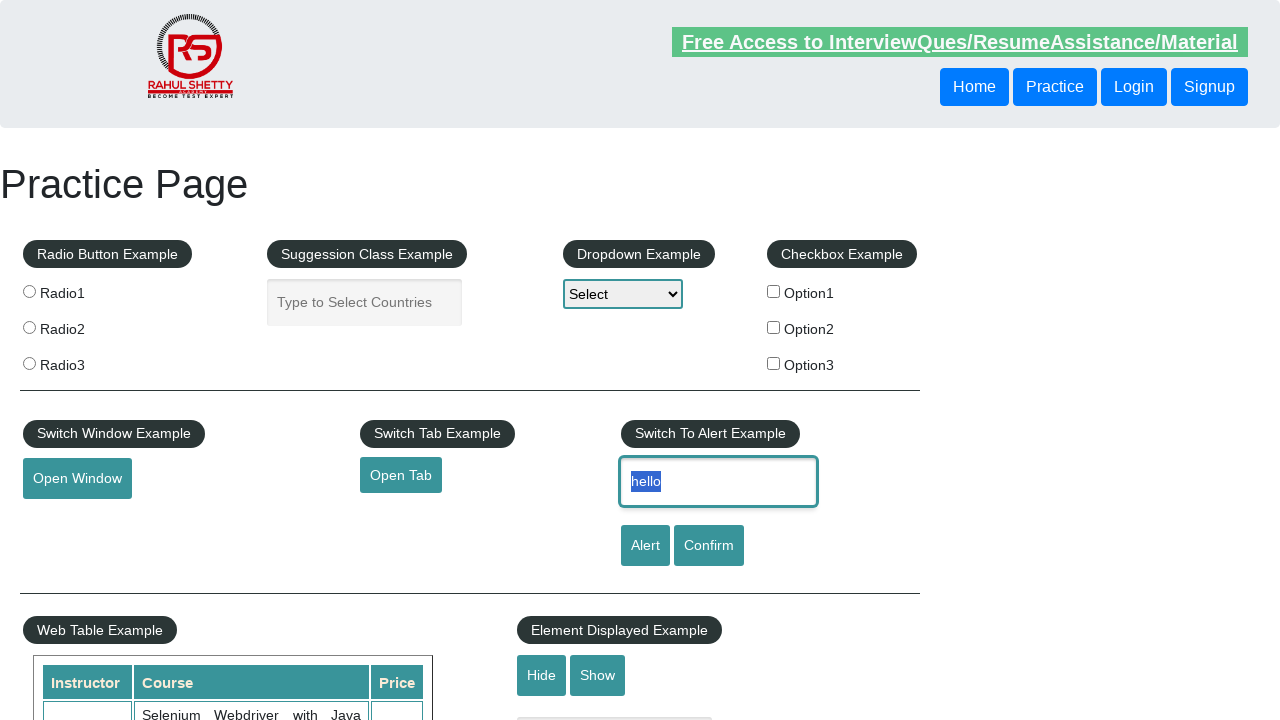

Ctrl+Clicked on REST API link to open in new tab at (68, 520) on a:has-text('REST API')
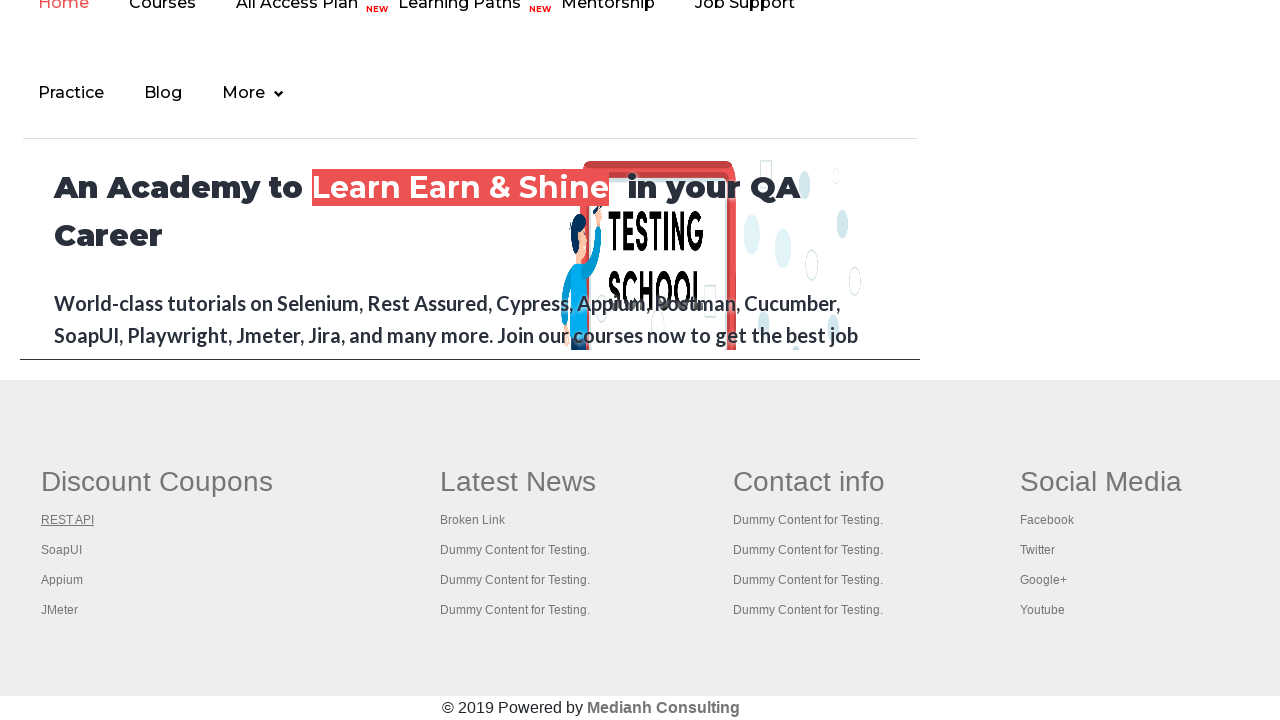

Released Control key
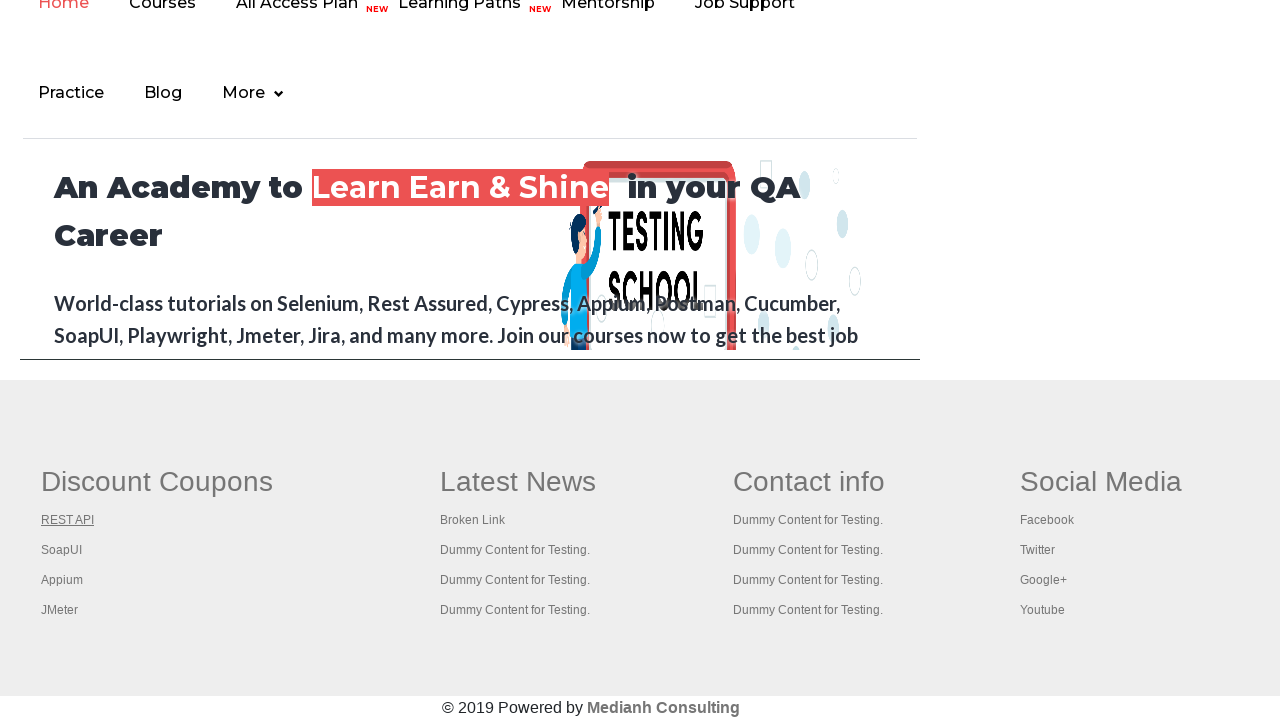

Selected Option2 from dropdown by index on #dropdown-class-example
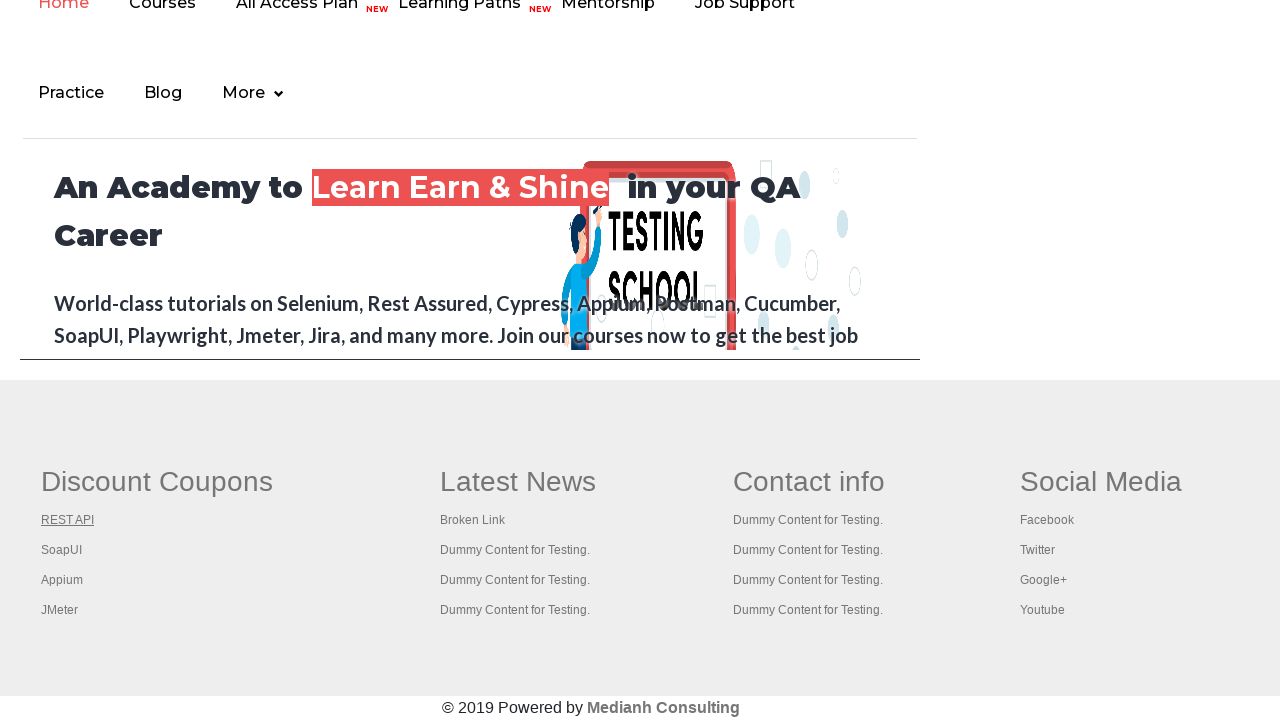

Retrieved all links on the page
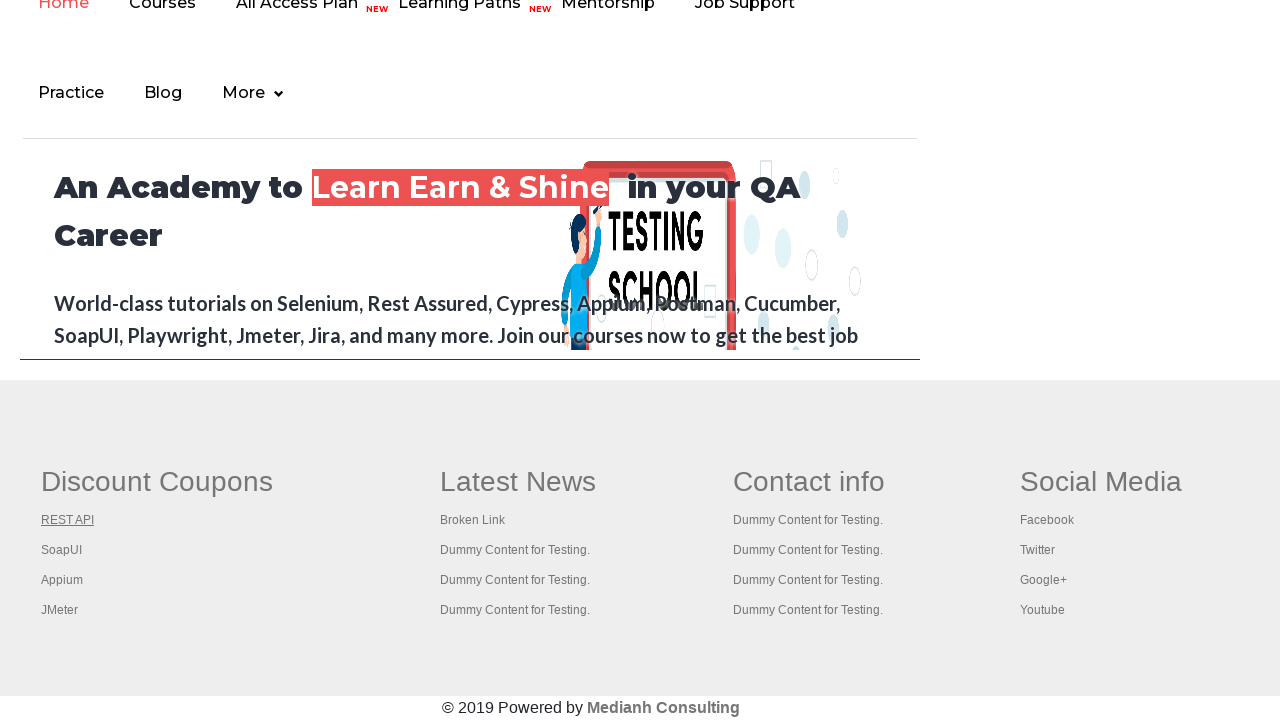

Counted total links on page: 27
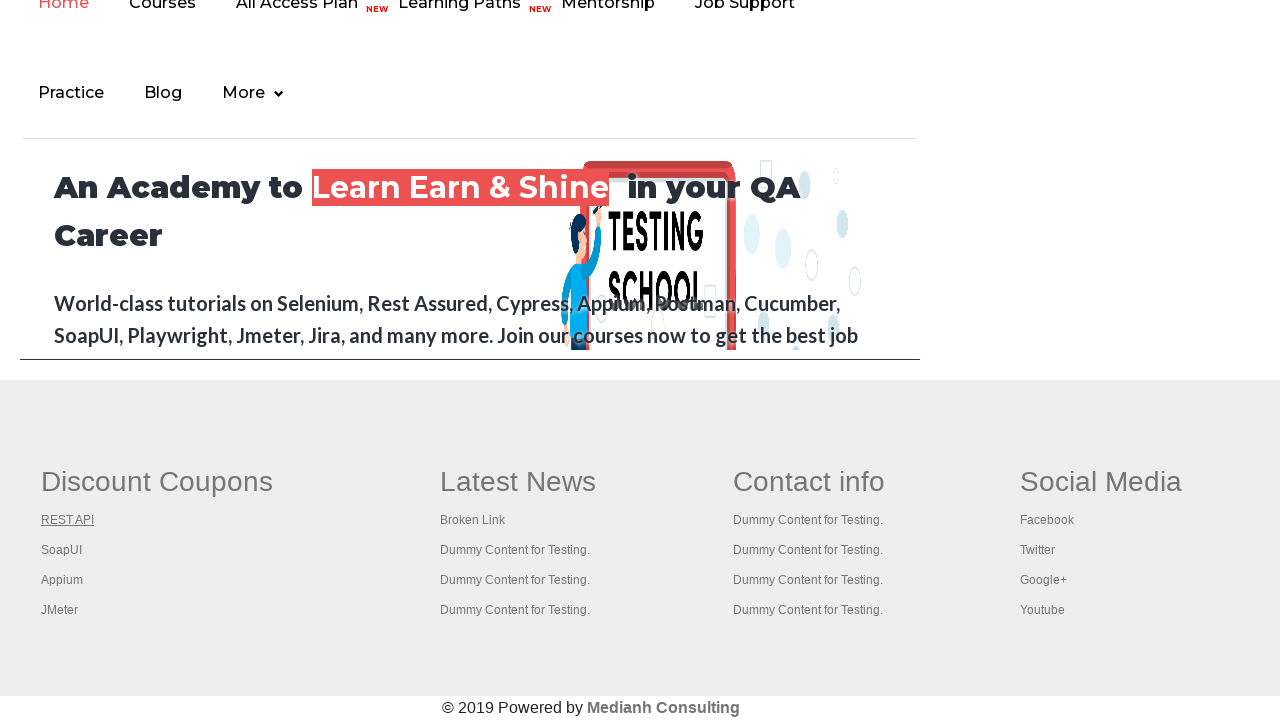

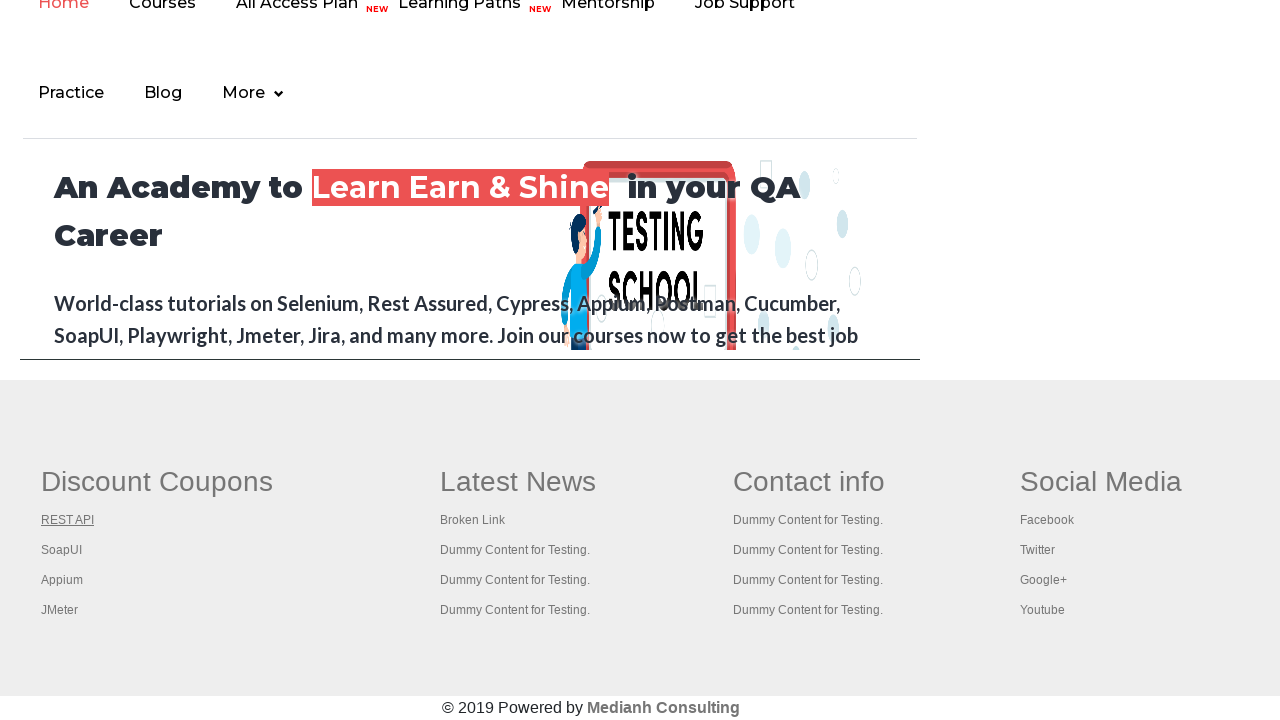